Navigates to website and checks all links on the page to identify broken links by verifying their HTTP response codes

Starting URL: https://mtechzilla.com

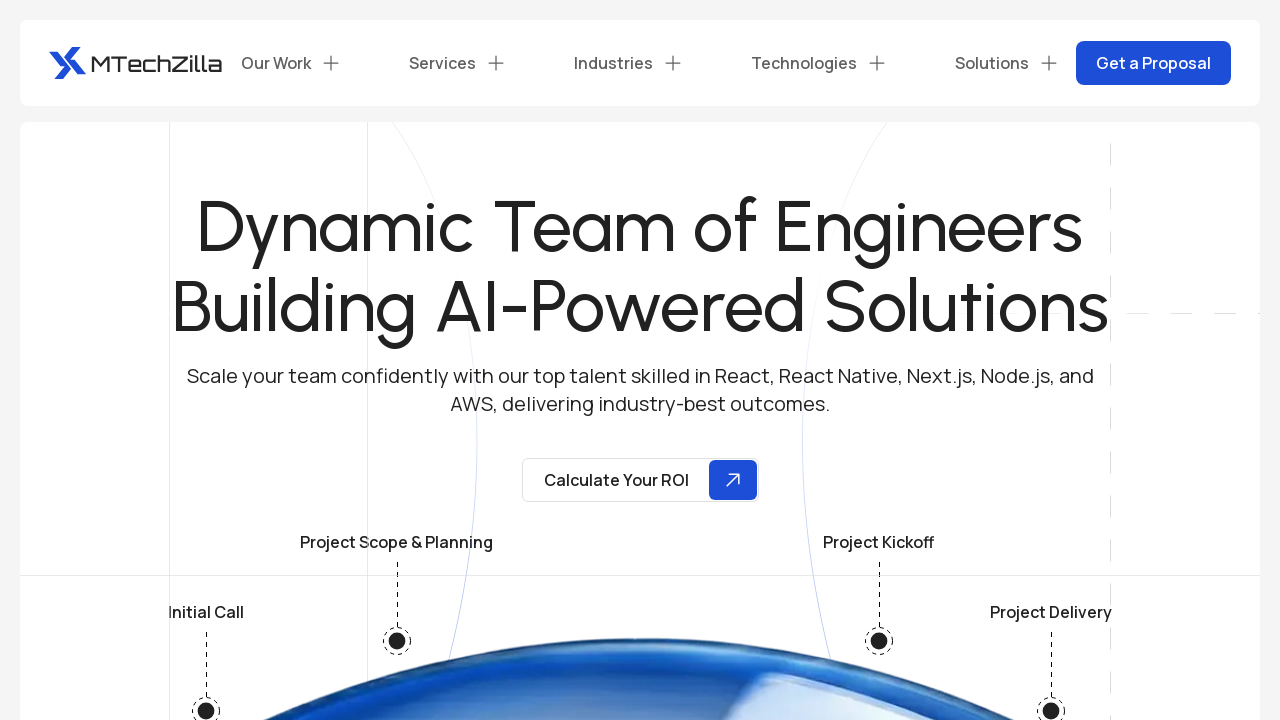

Retrieved all links from the page
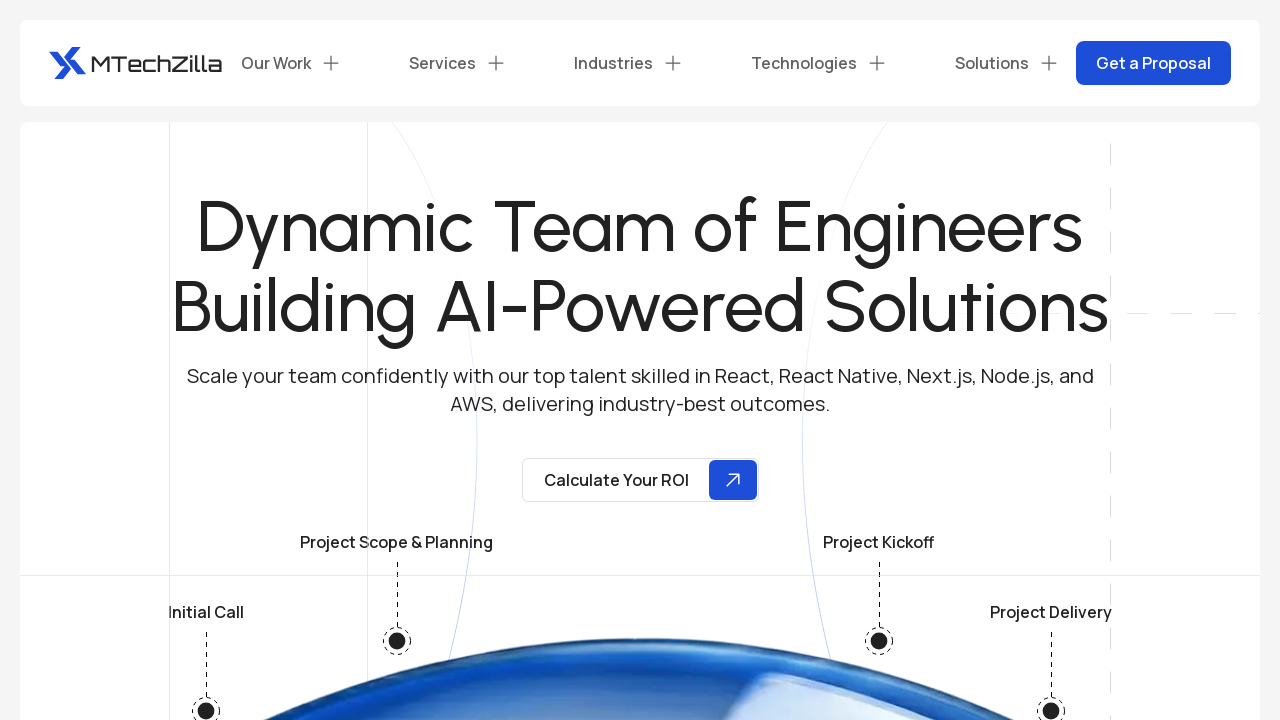

Retrieved href attribute from link
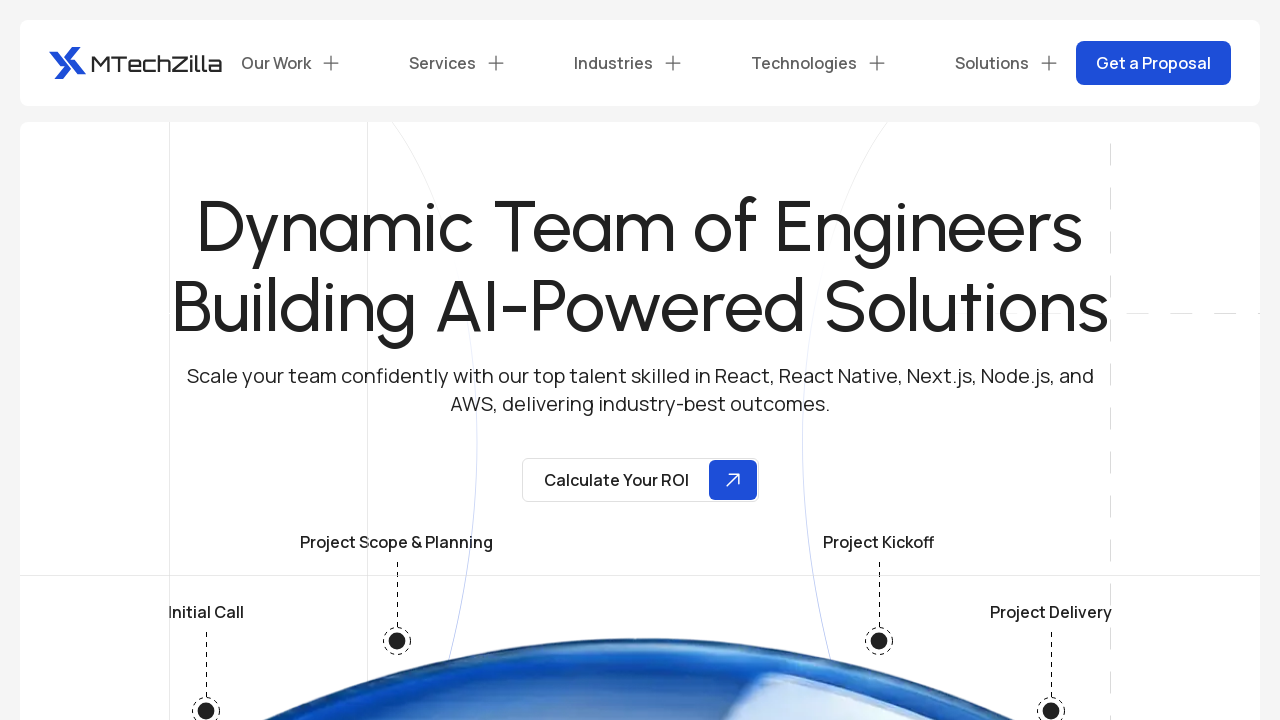

Retrieved href attribute from link
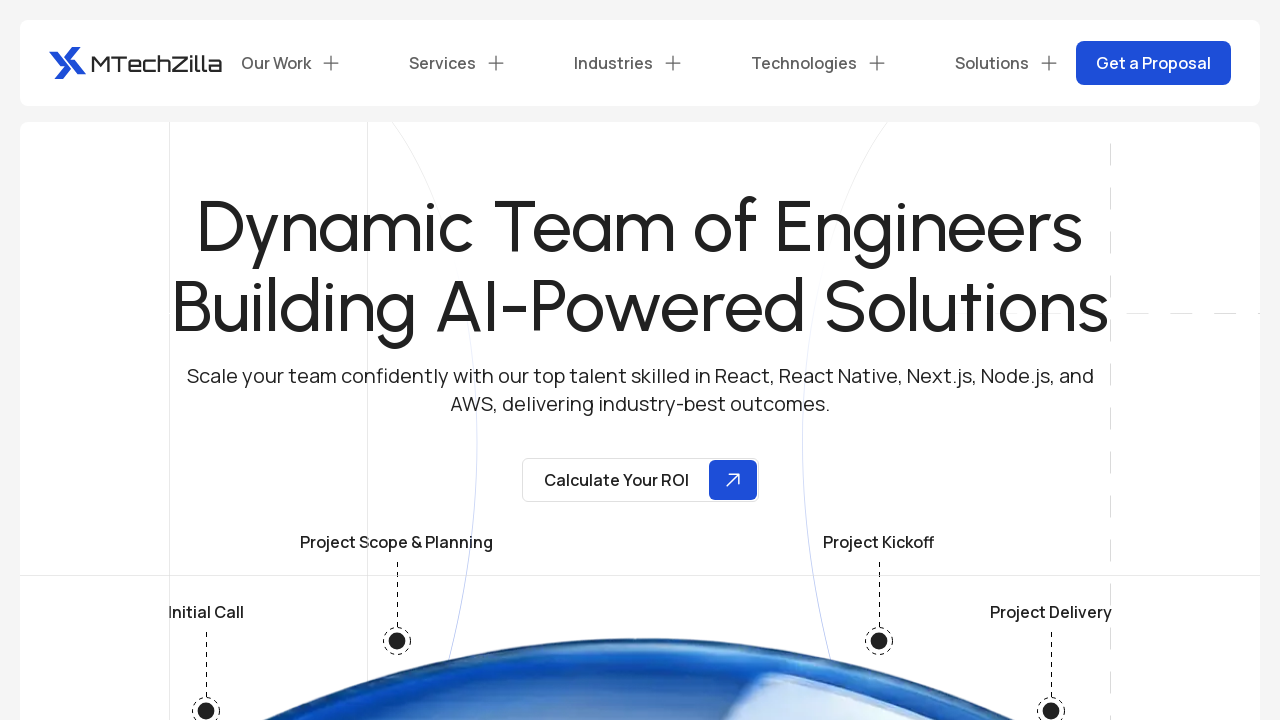

Retrieved href attribute from link
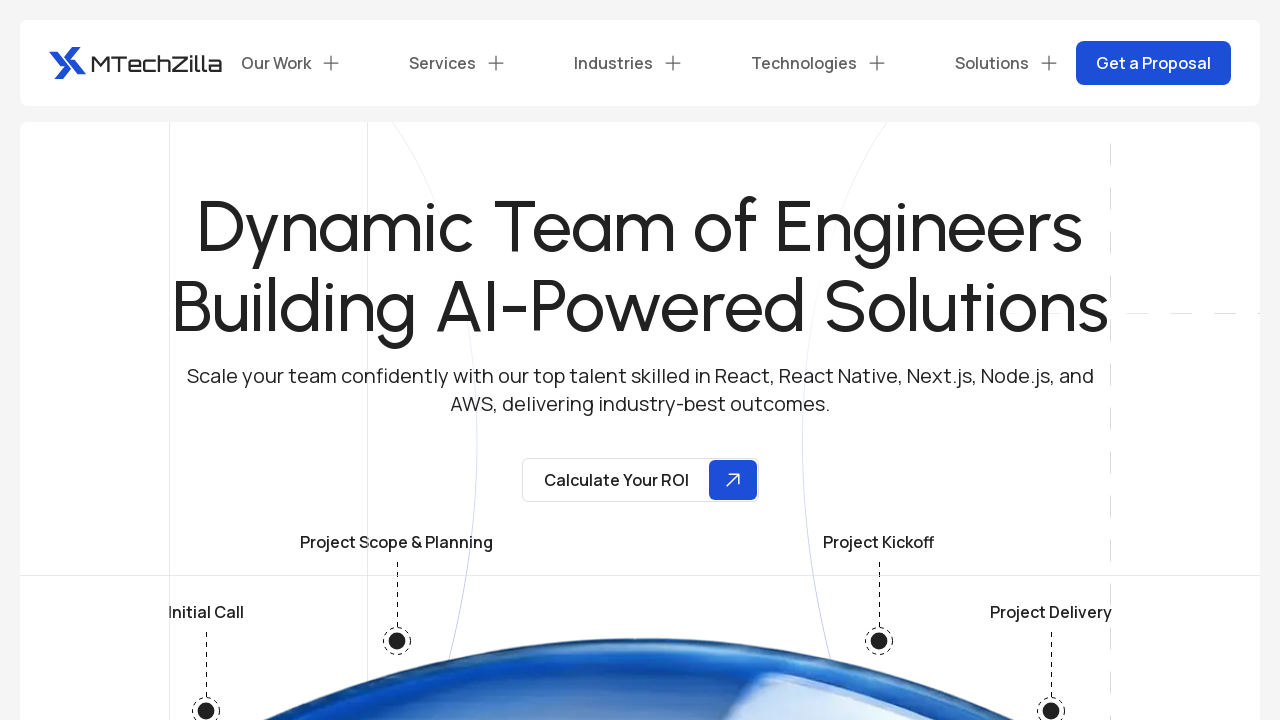

Retrieved href attribute from link
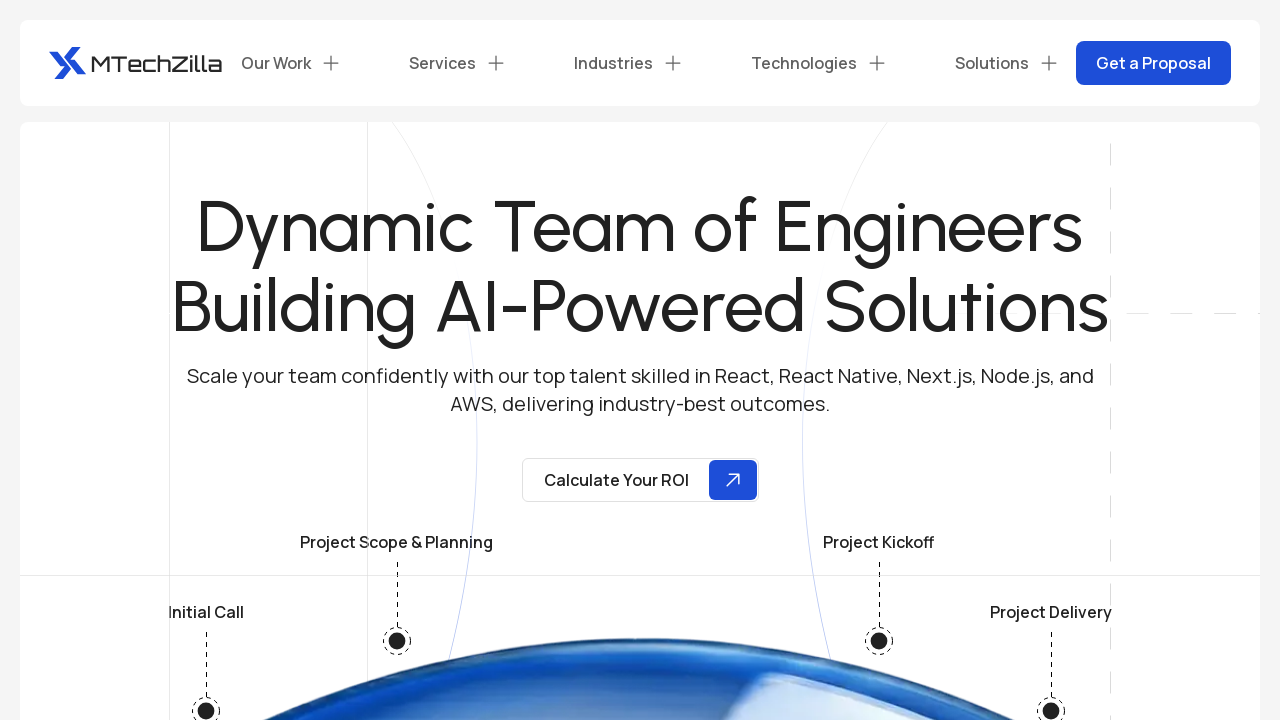

Retrieved href attribute from link
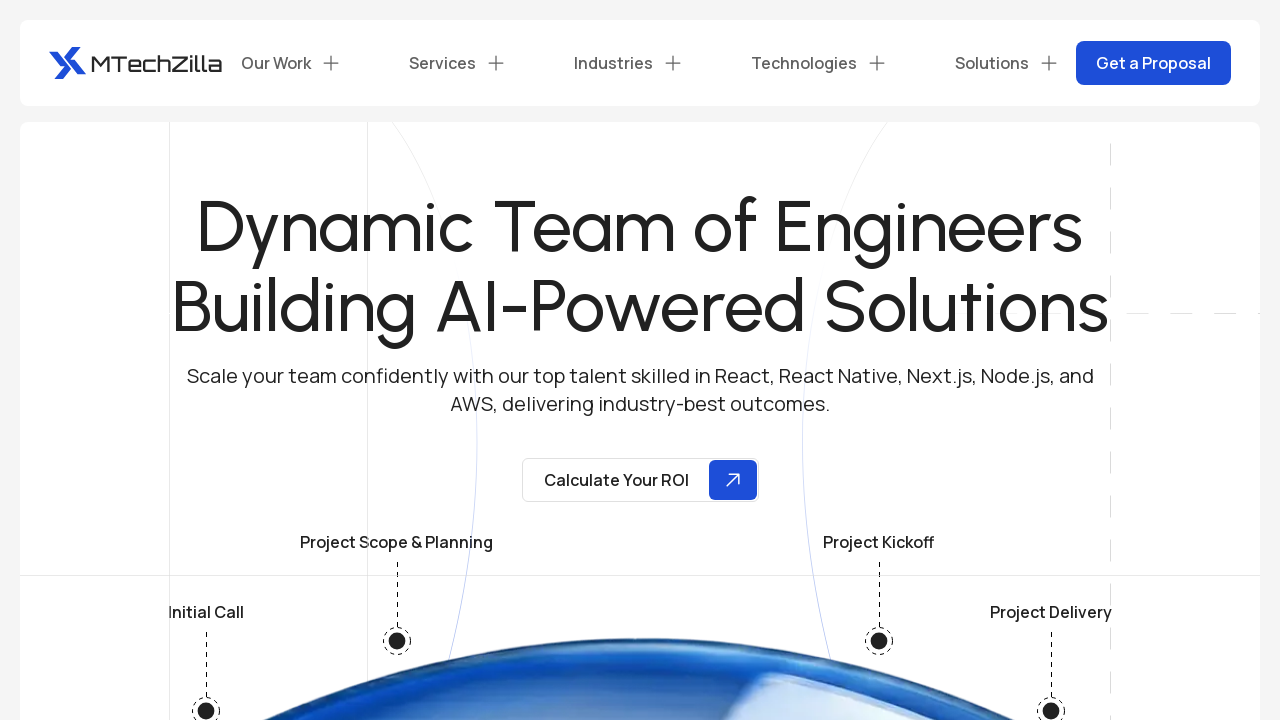

Retrieved href attribute from link
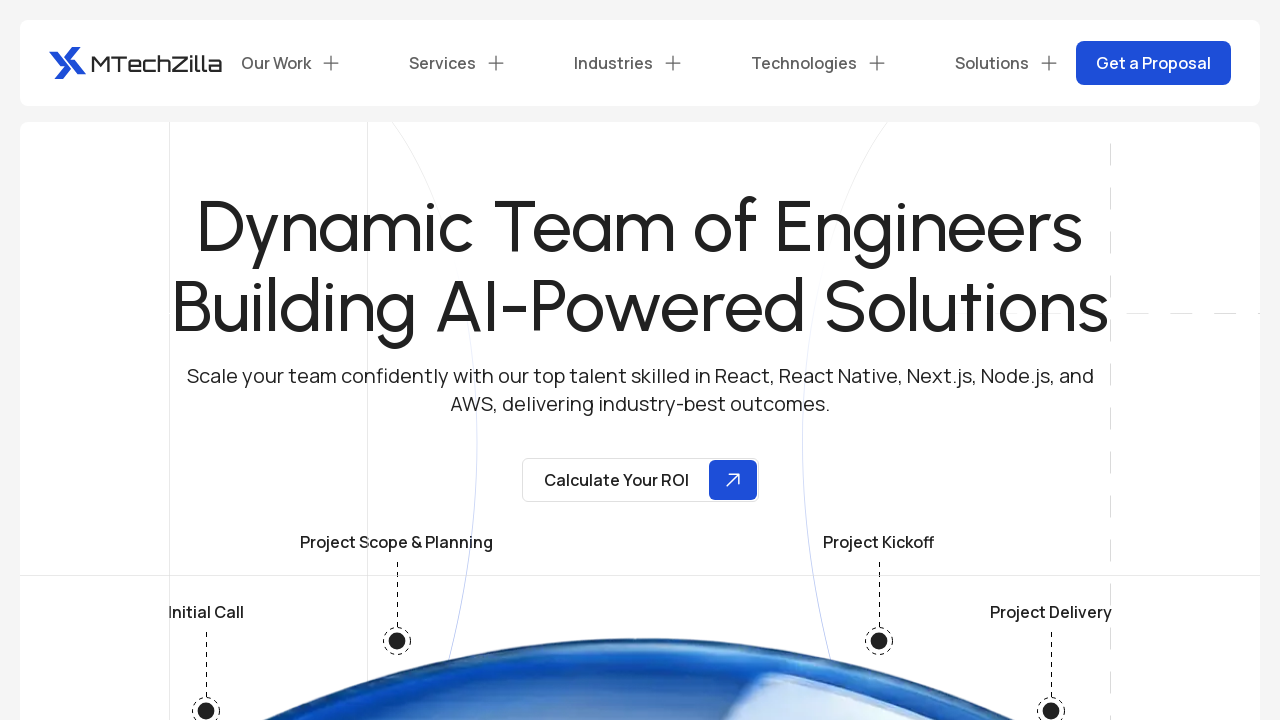

Retrieved href attribute from link
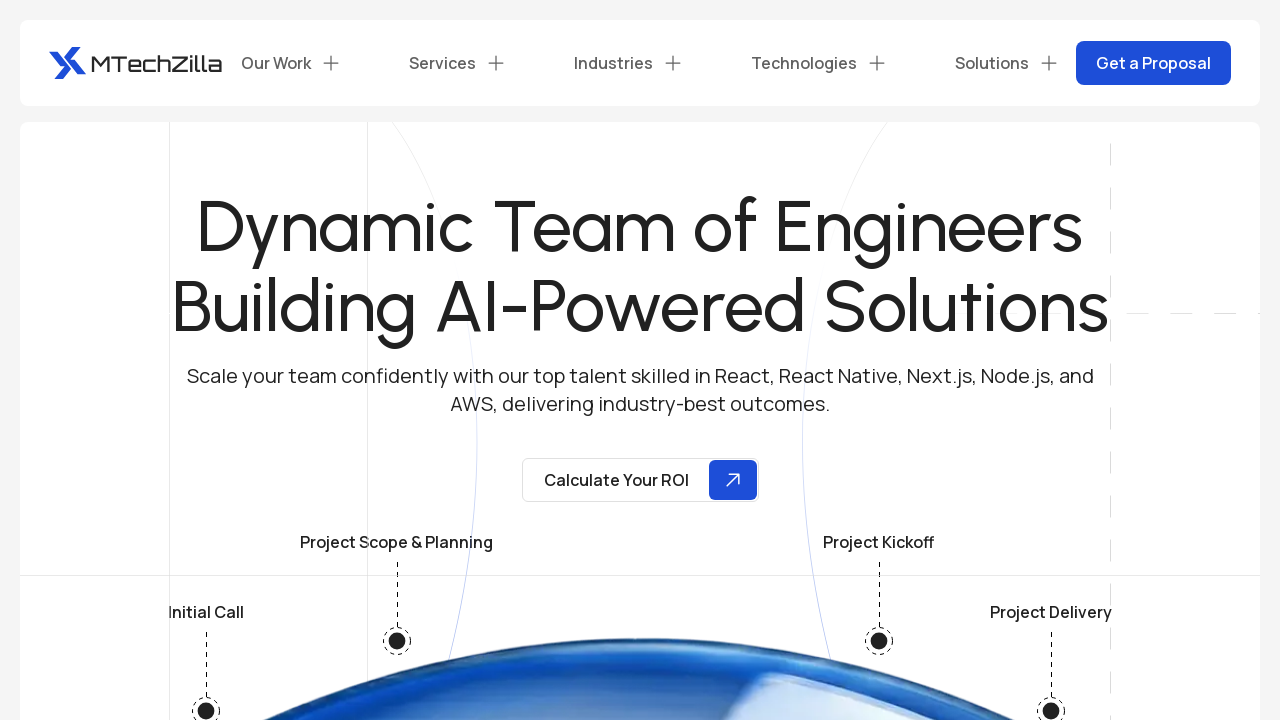

Retrieved href attribute from link
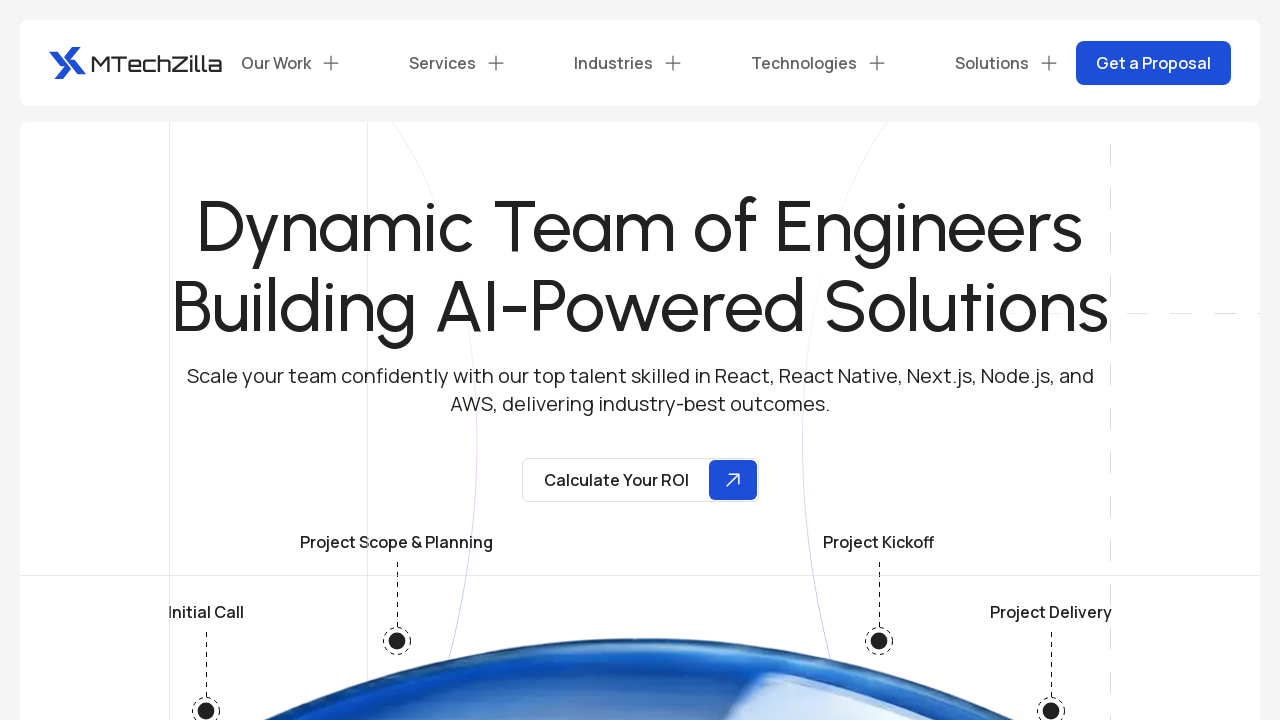

Retrieved href attribute from link
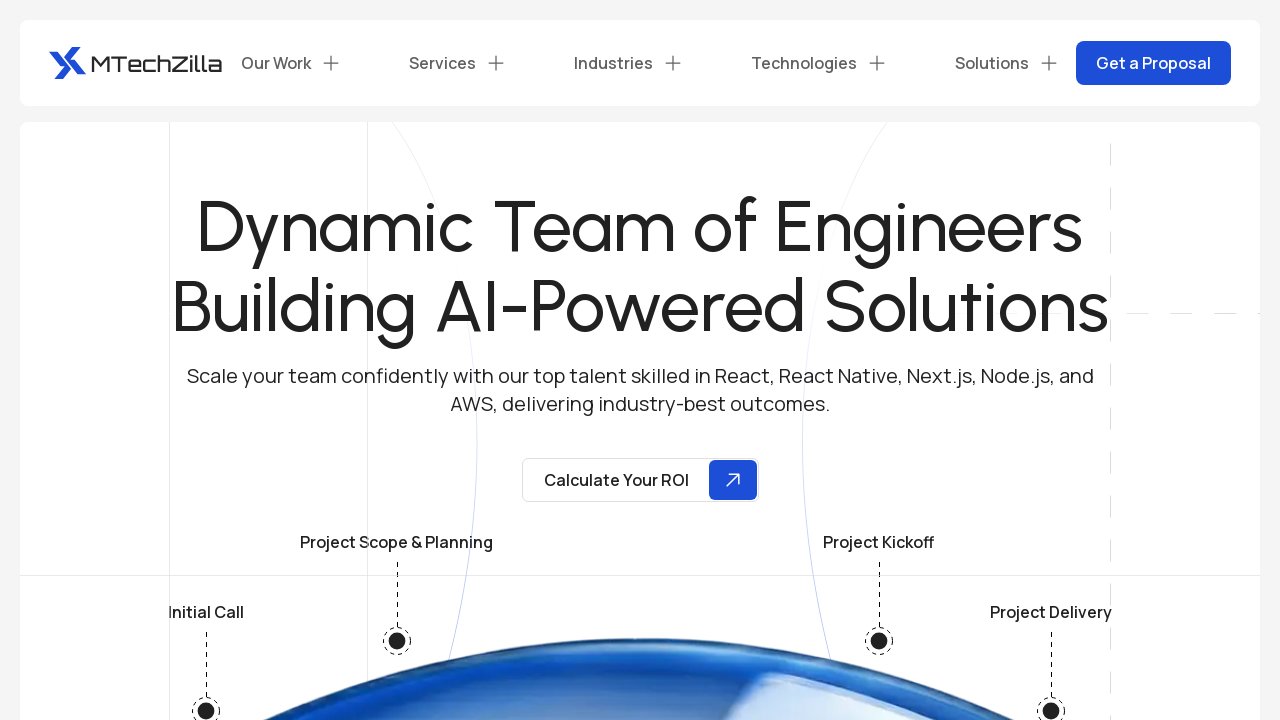

Retrieved href attribute from link
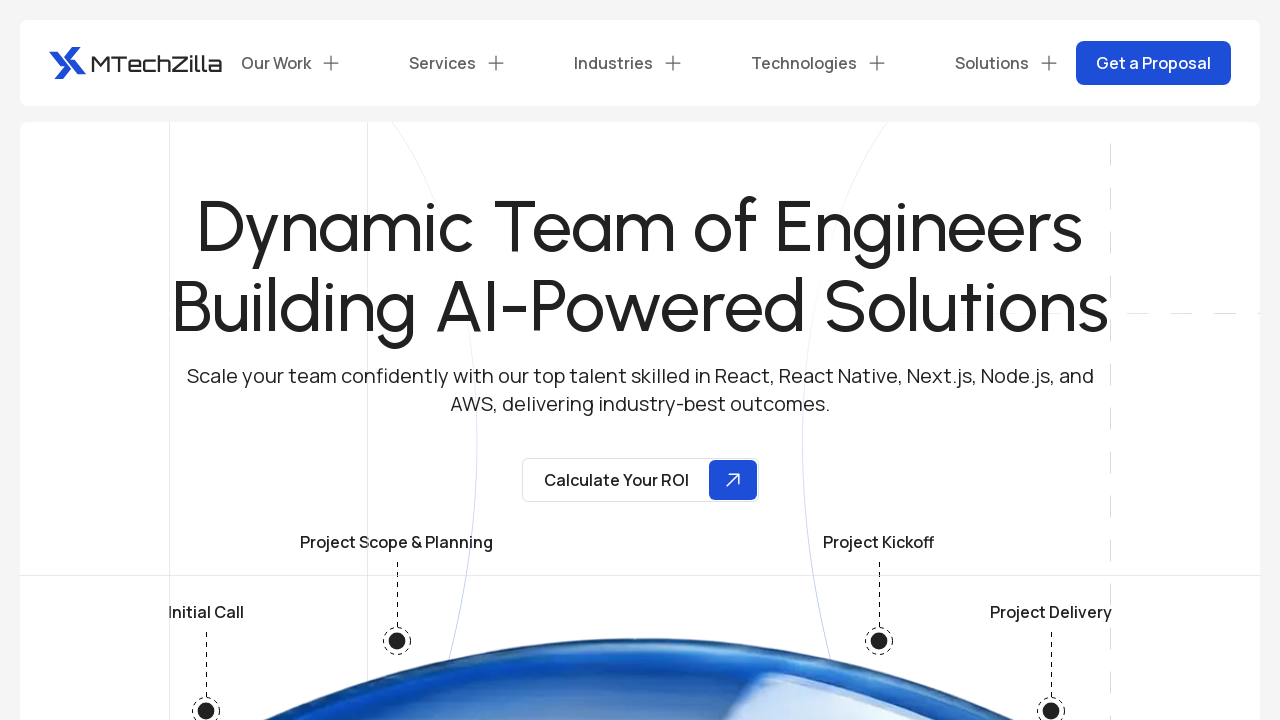

Retrieved href attribute from link
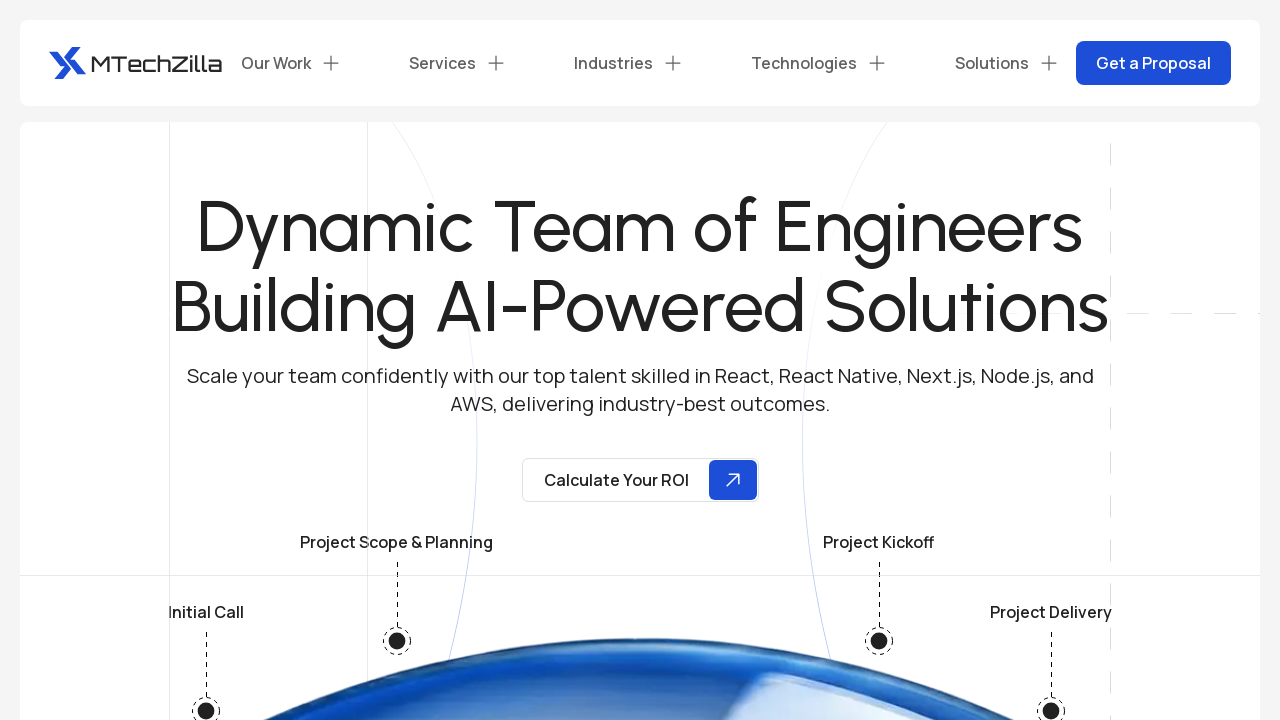

Retrieved href attribute from link
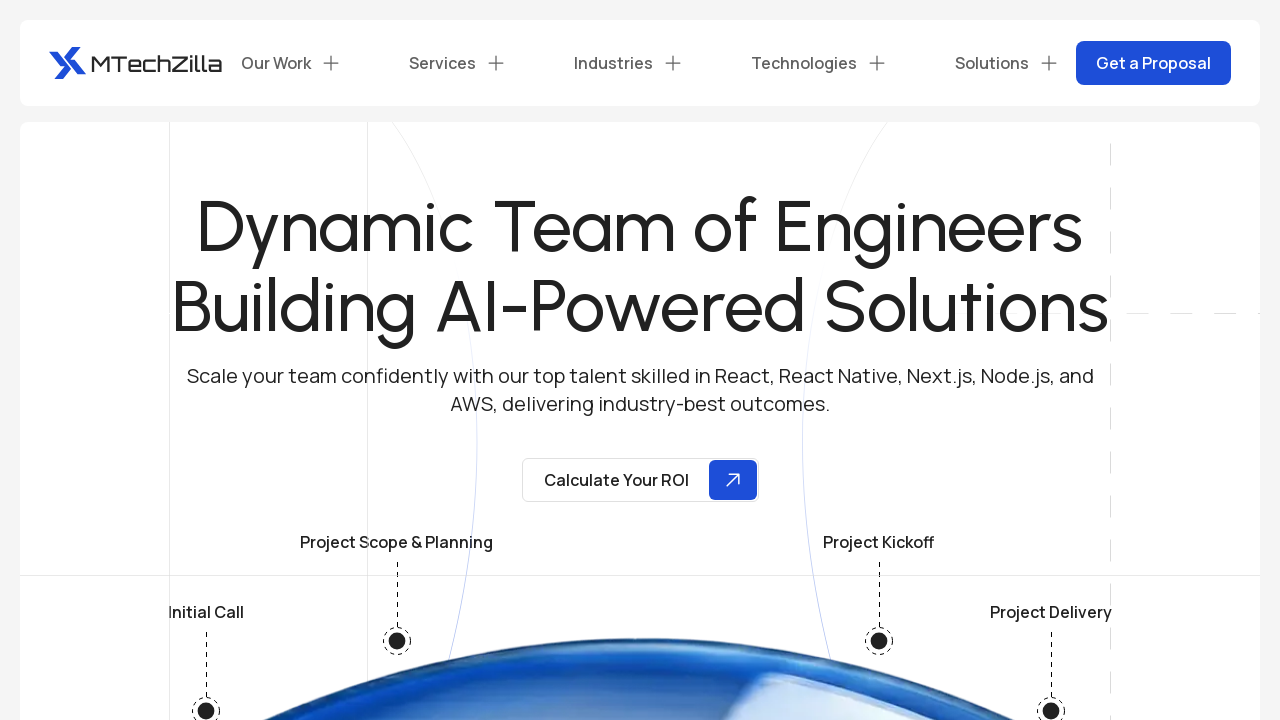

Retrieved href attribute from link
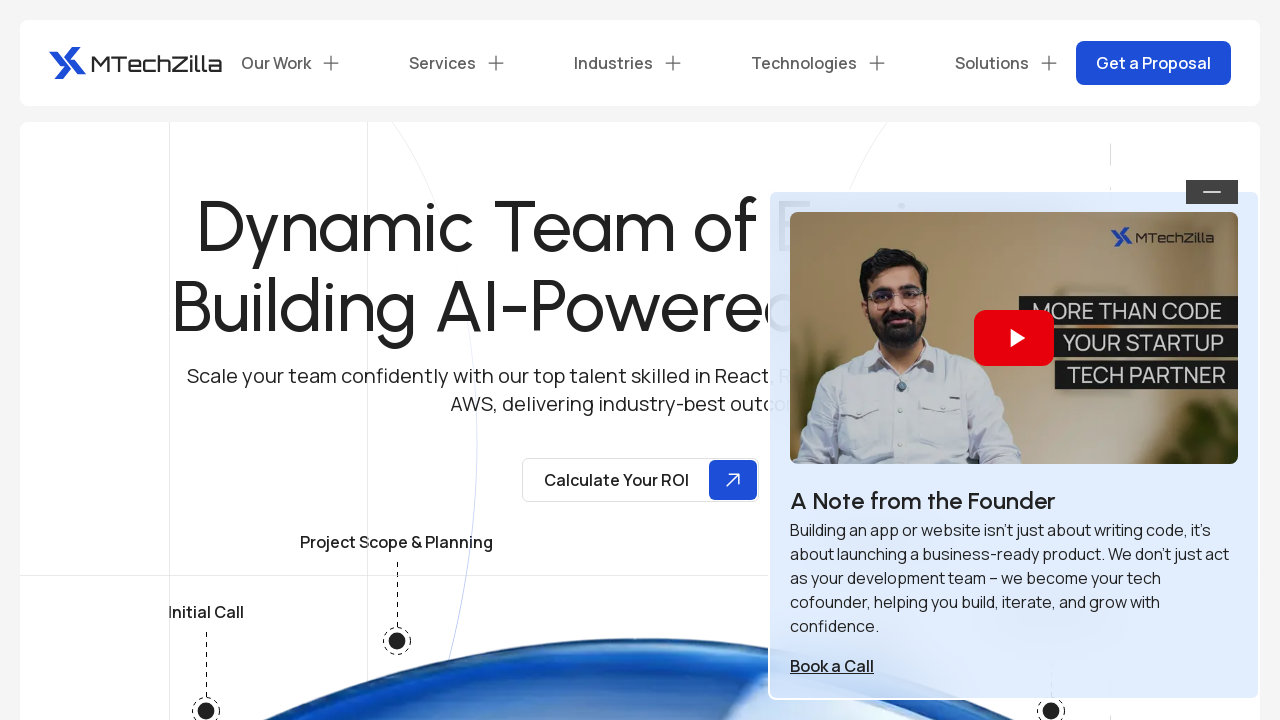

Retrieved href attribute from link
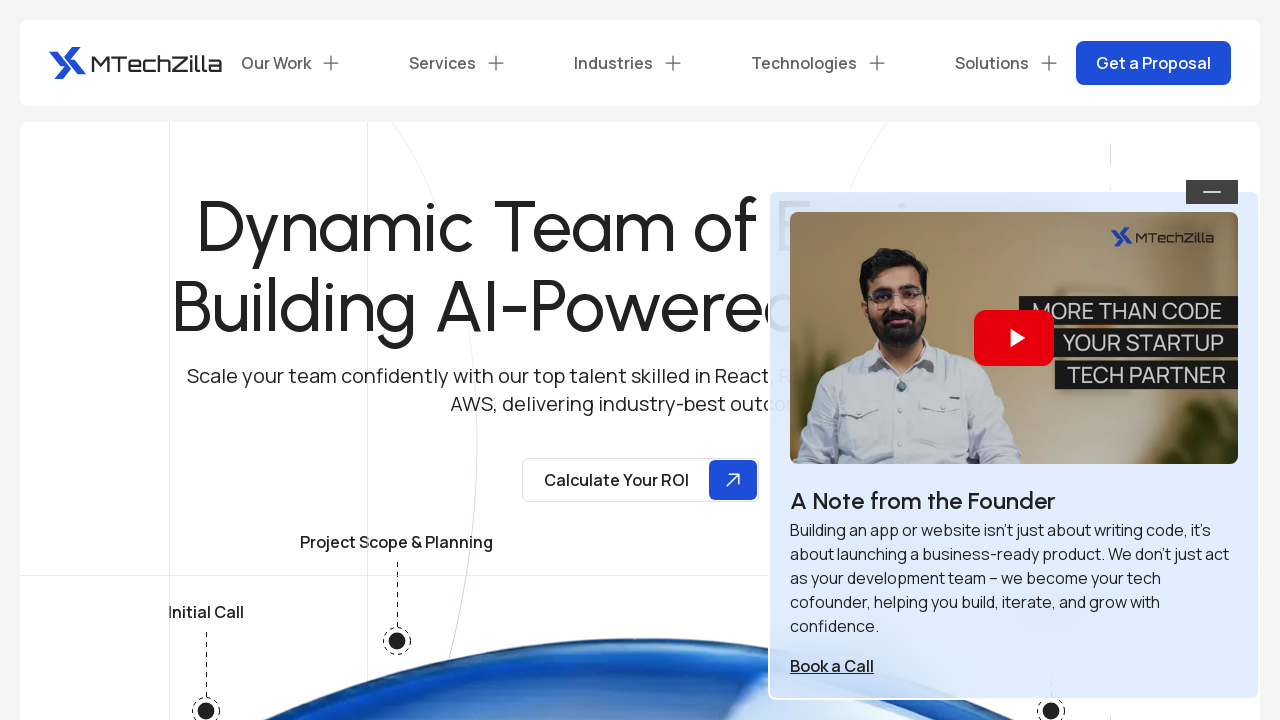

Retrieved href attribute from link
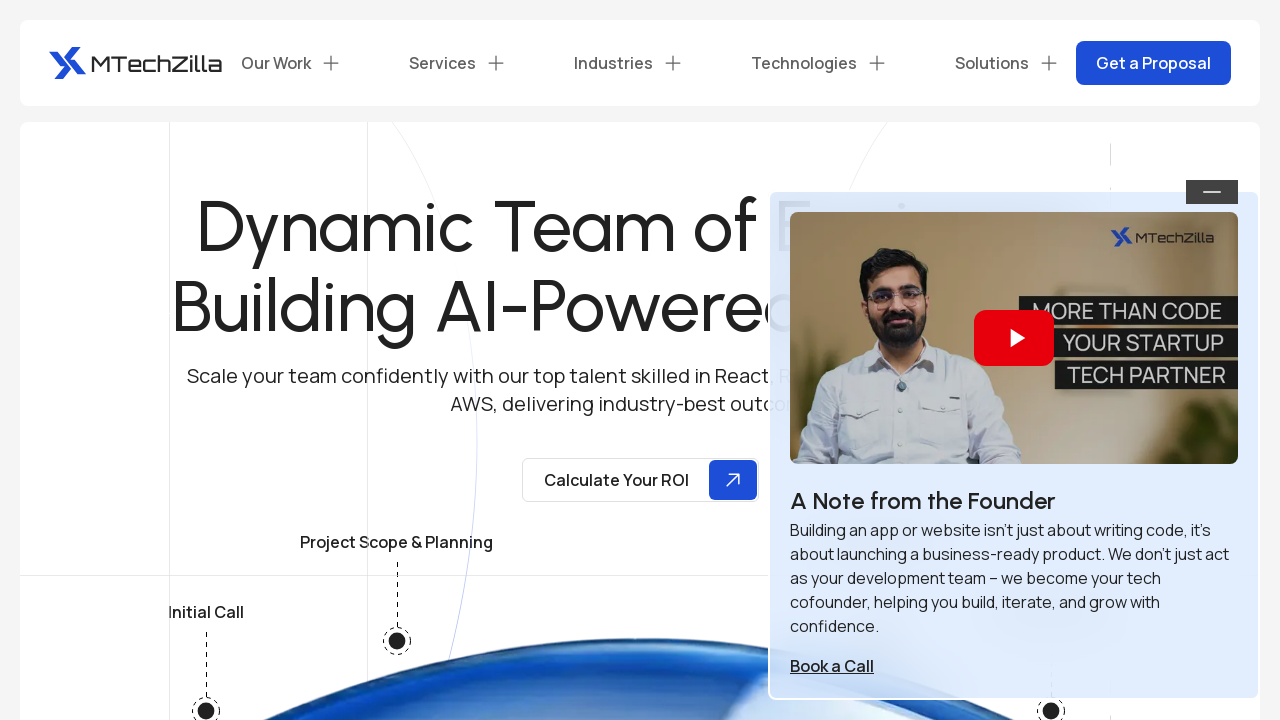

Retrieved href attribute from link
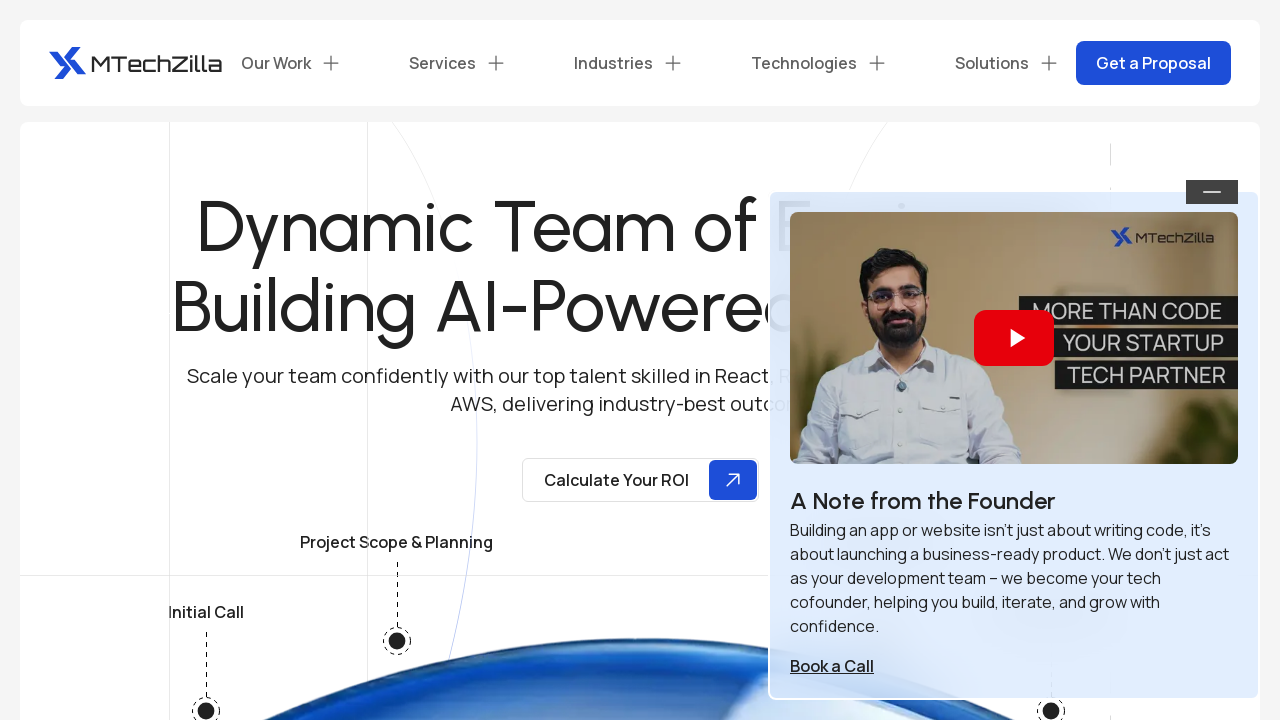

Retrieved href attribute from link
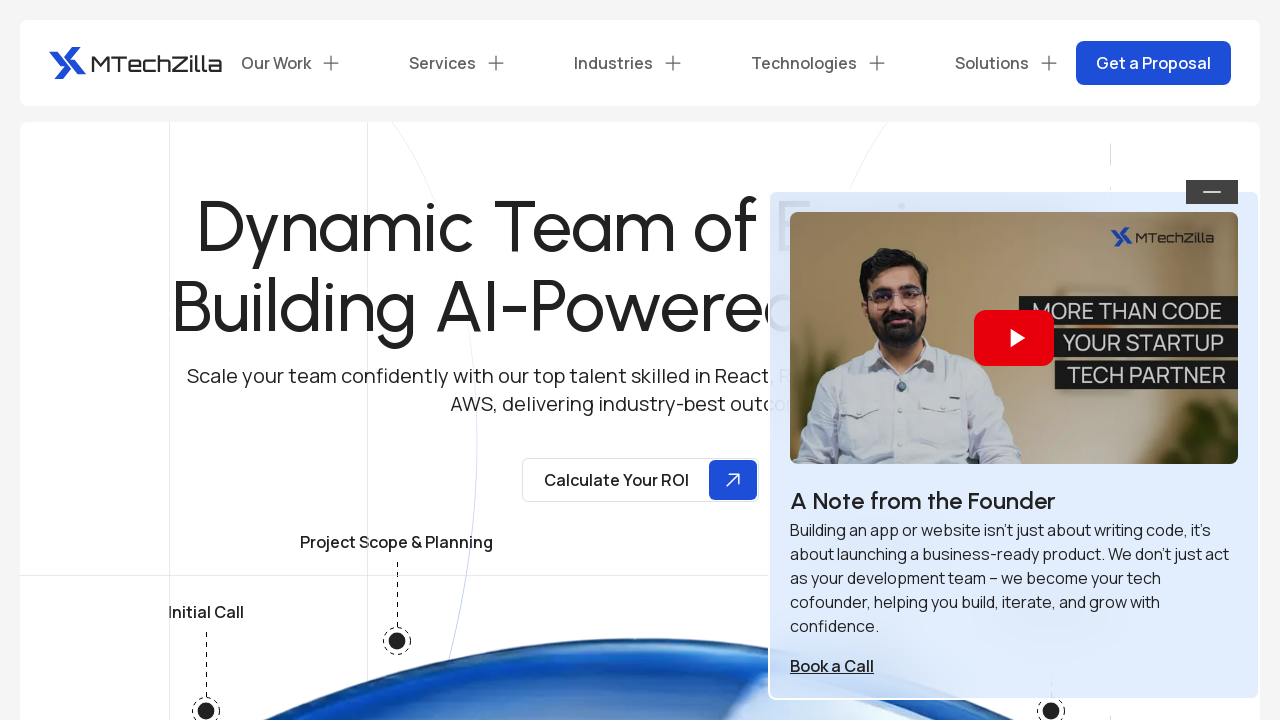

Retrieved href attribute from link
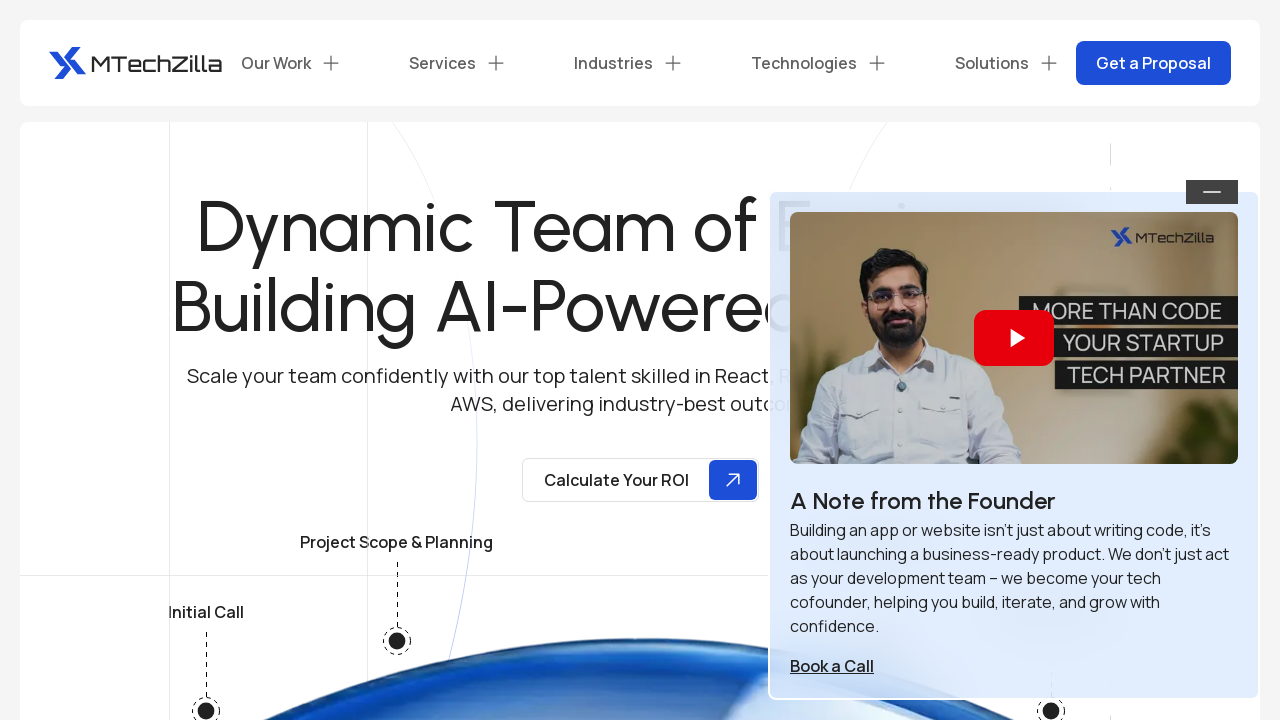

Retrieved href attribute from link
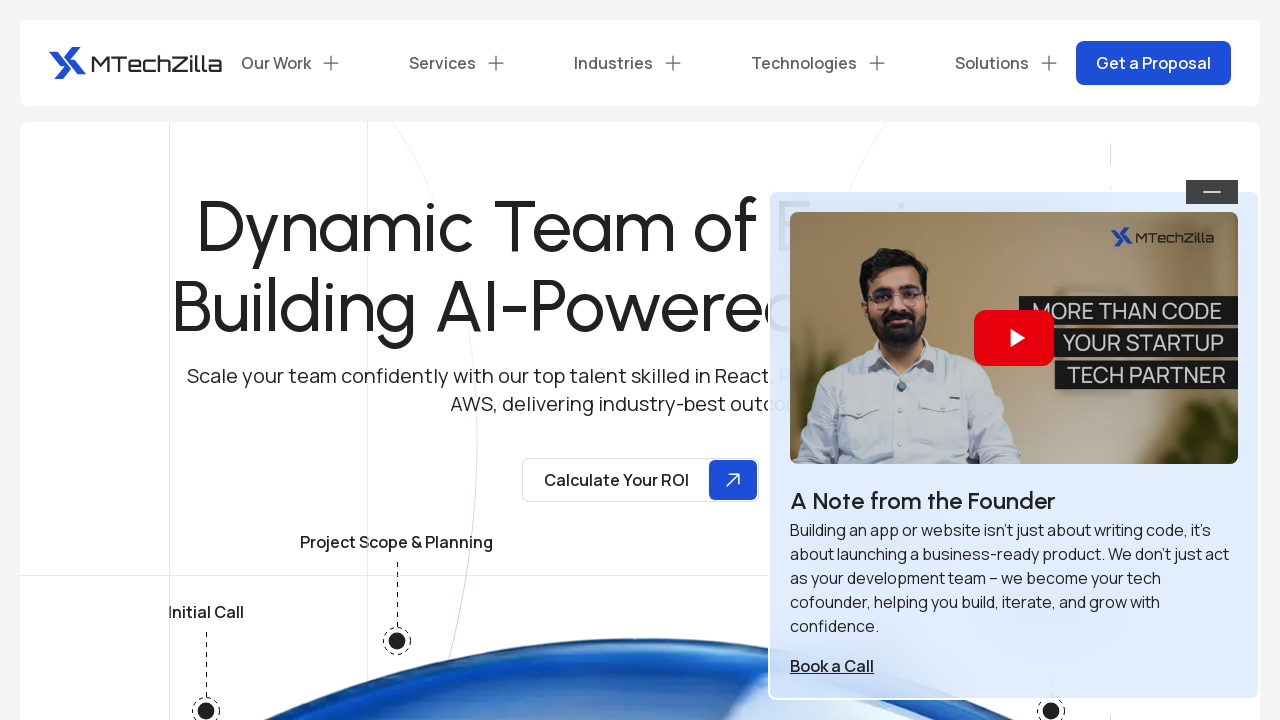

Retrieved href attribute from link
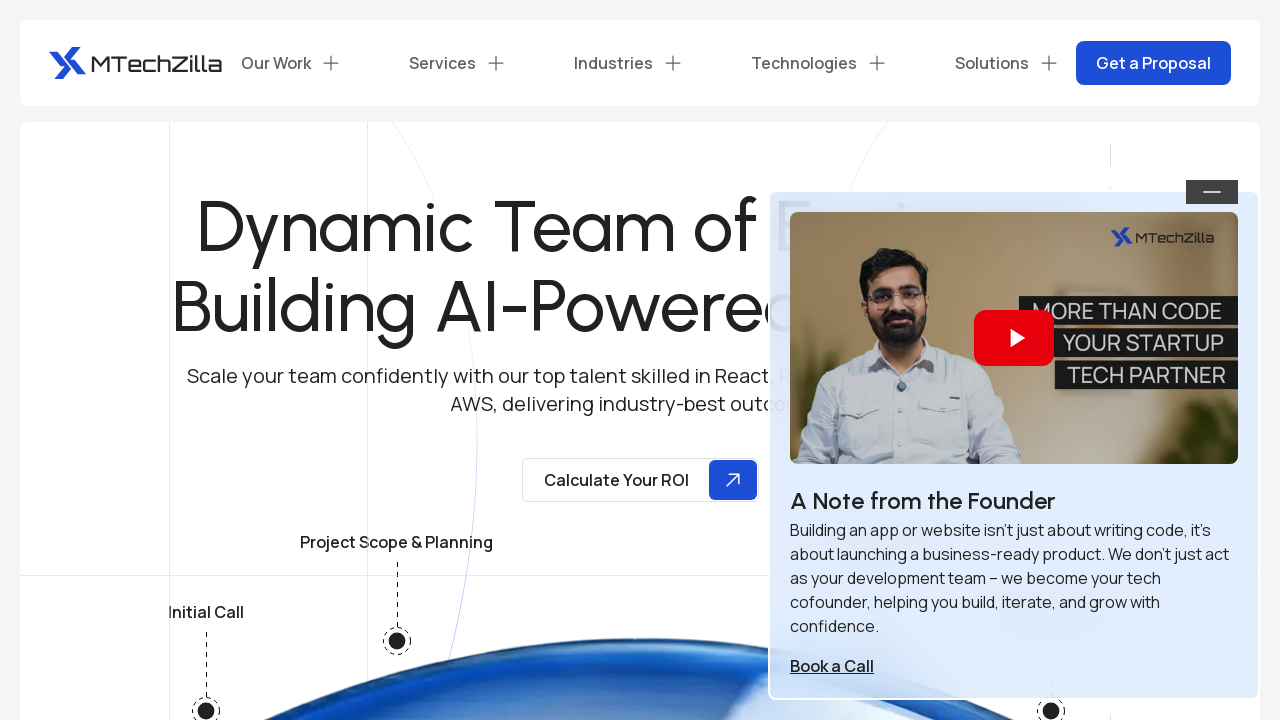

Retrieved href attribute from link
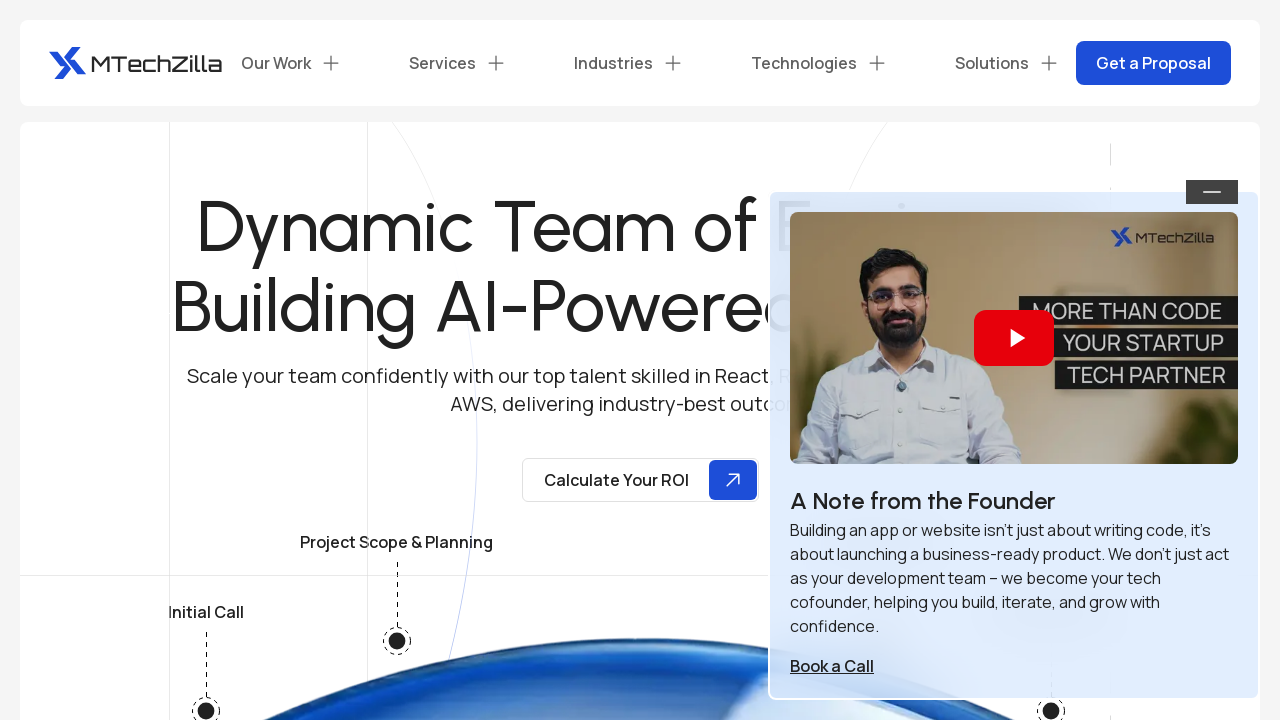

Retrieved href attribute from link
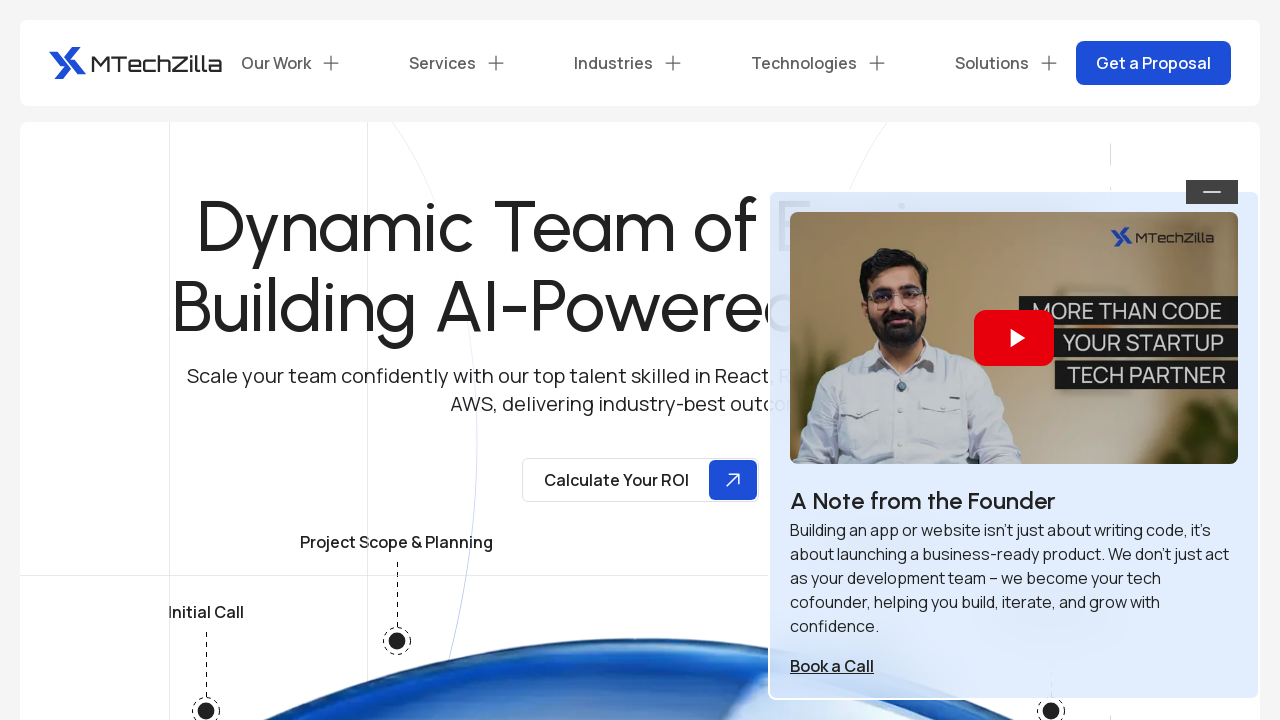

Retrieved href attribute from link
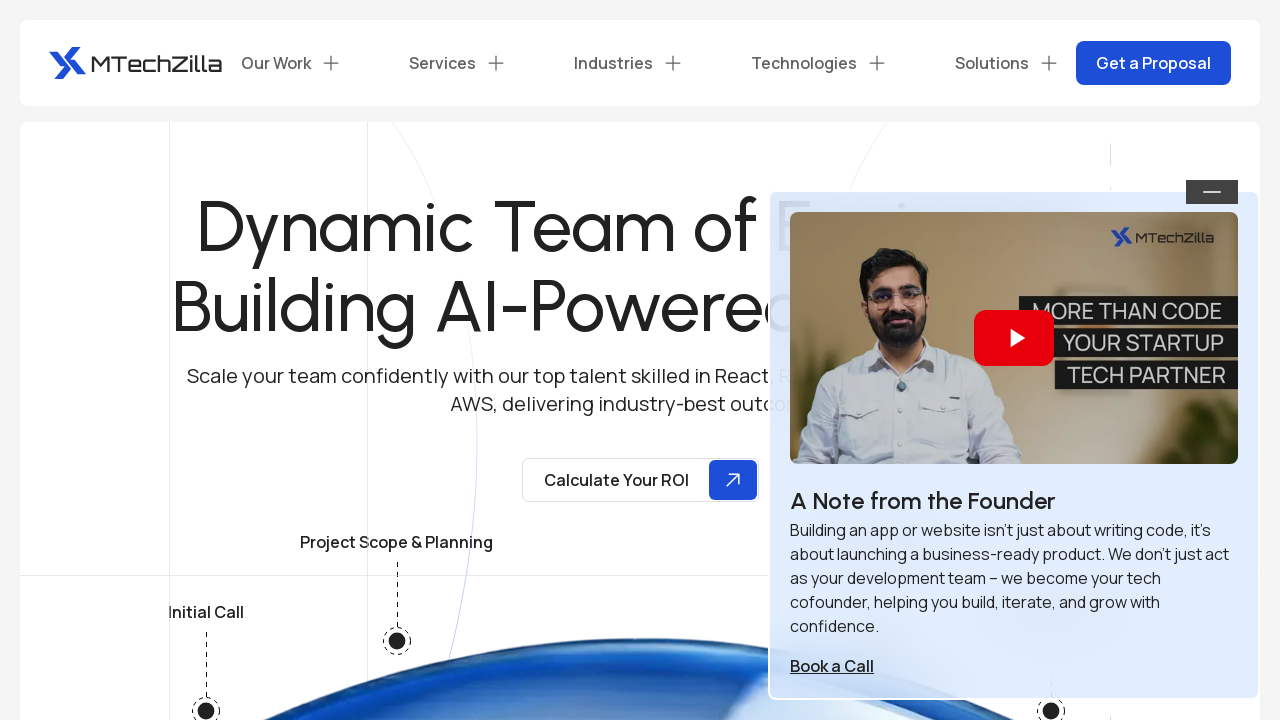

Retrieved href attribute from link
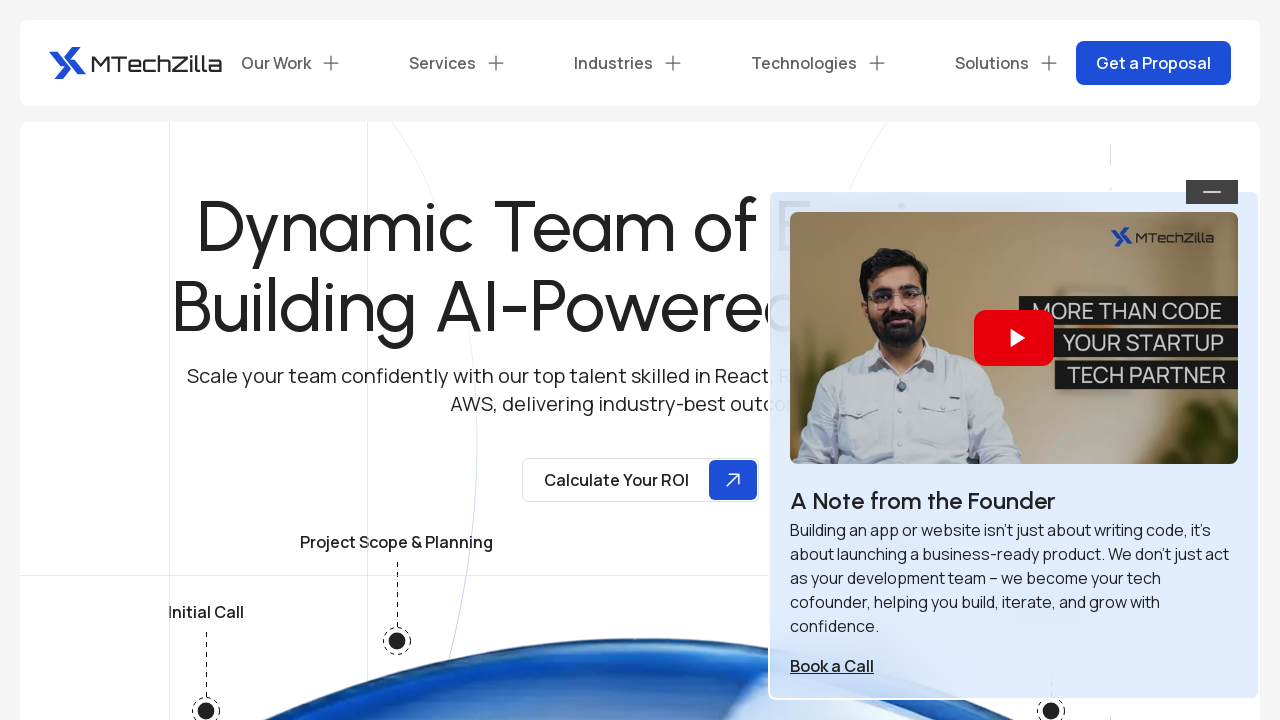

Retrieved href attribute from link
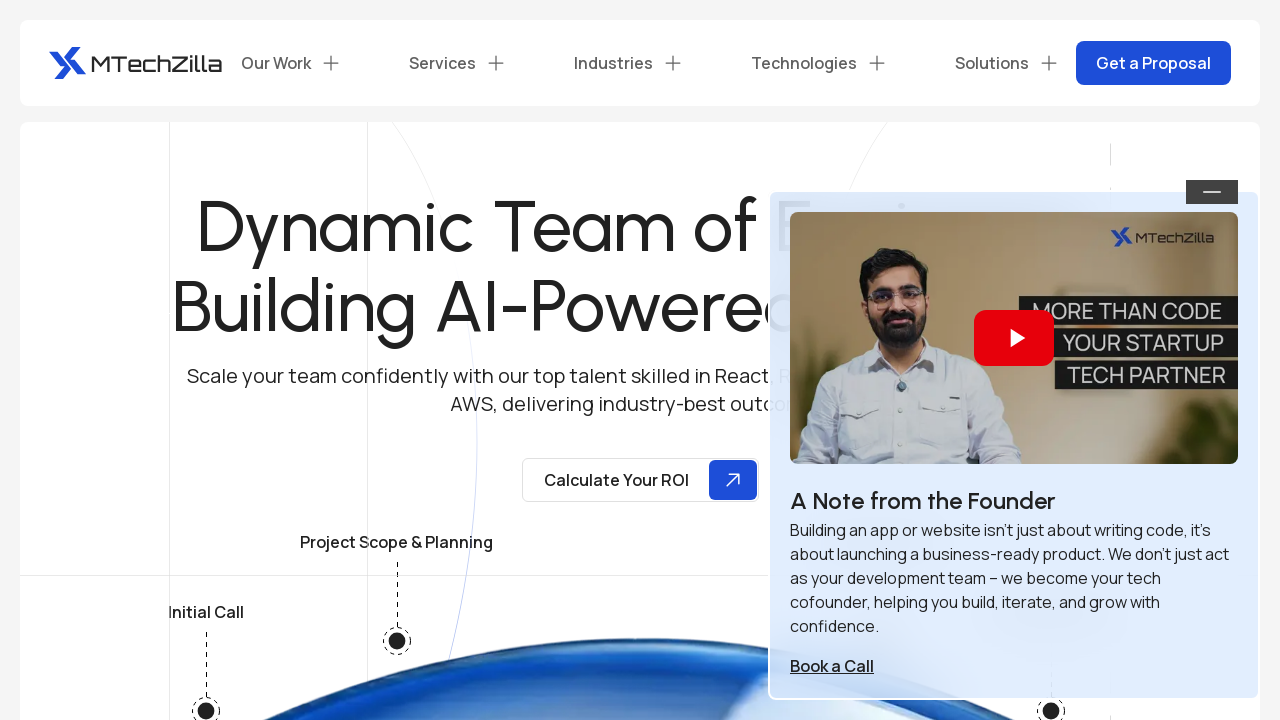

Retrieved href attribute from link
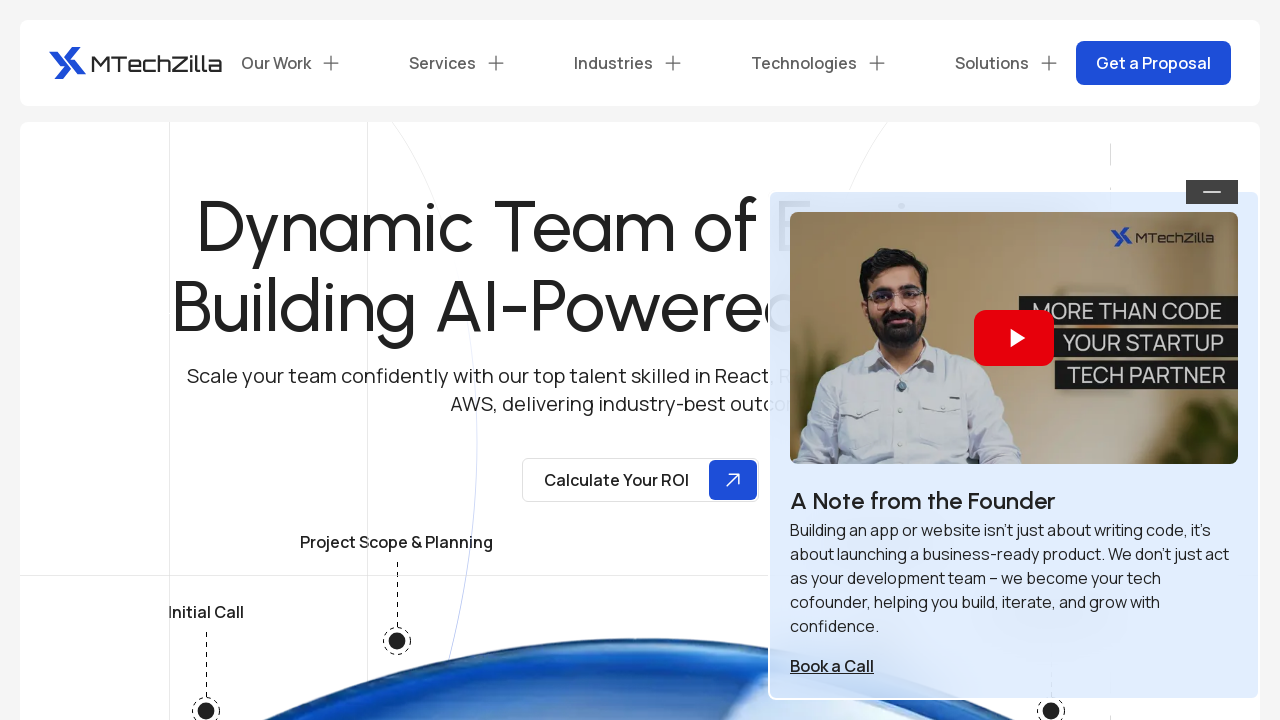

Retrieved href attribute from link
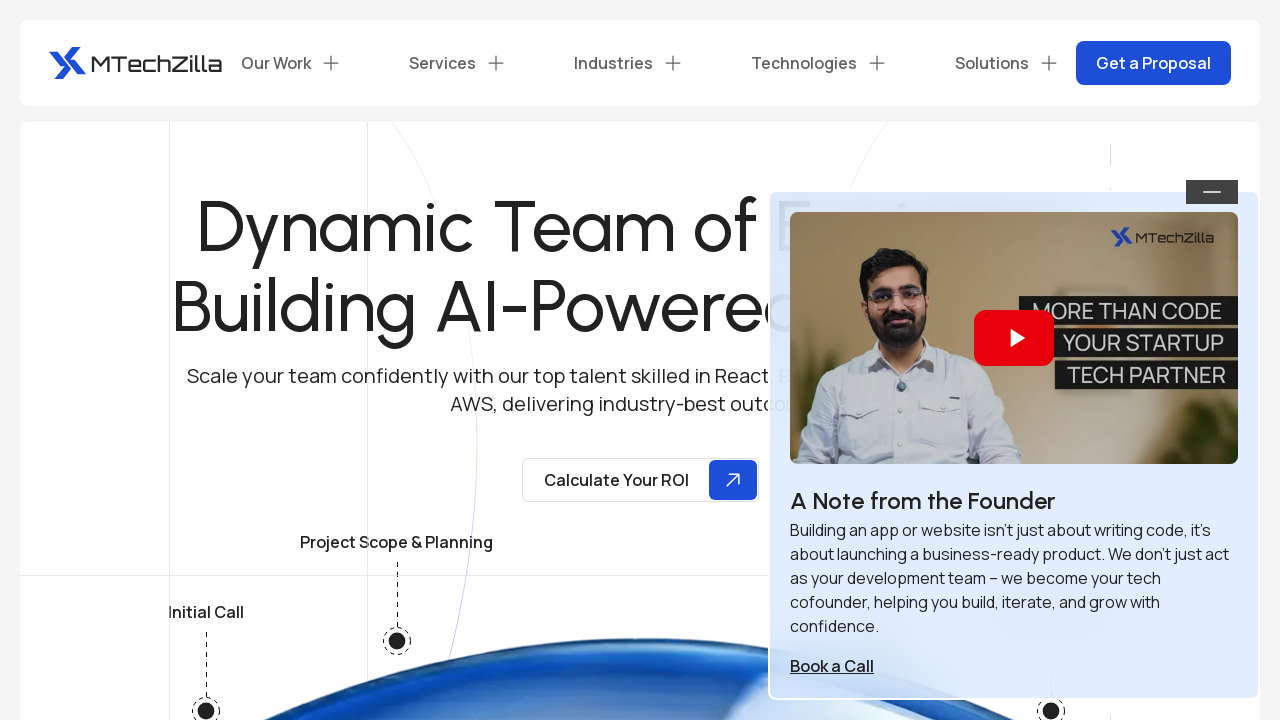

Retrieved href attribute from link
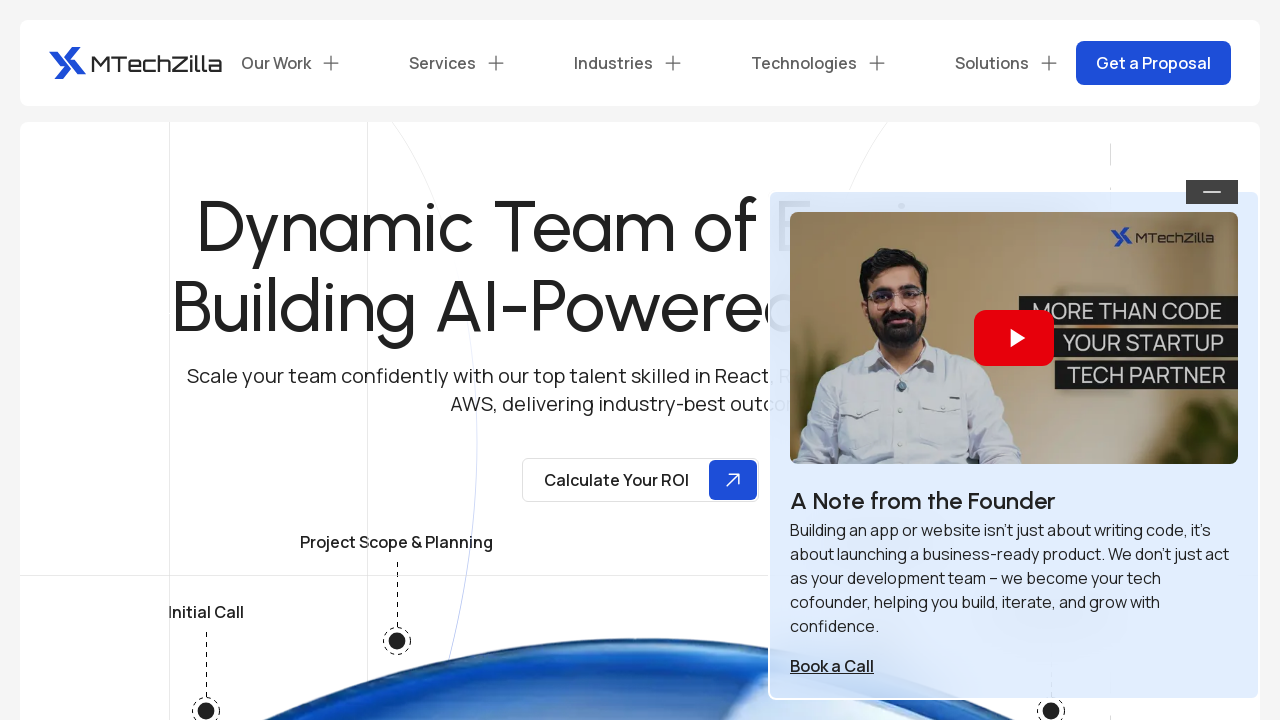

Retrieved href attribute from link
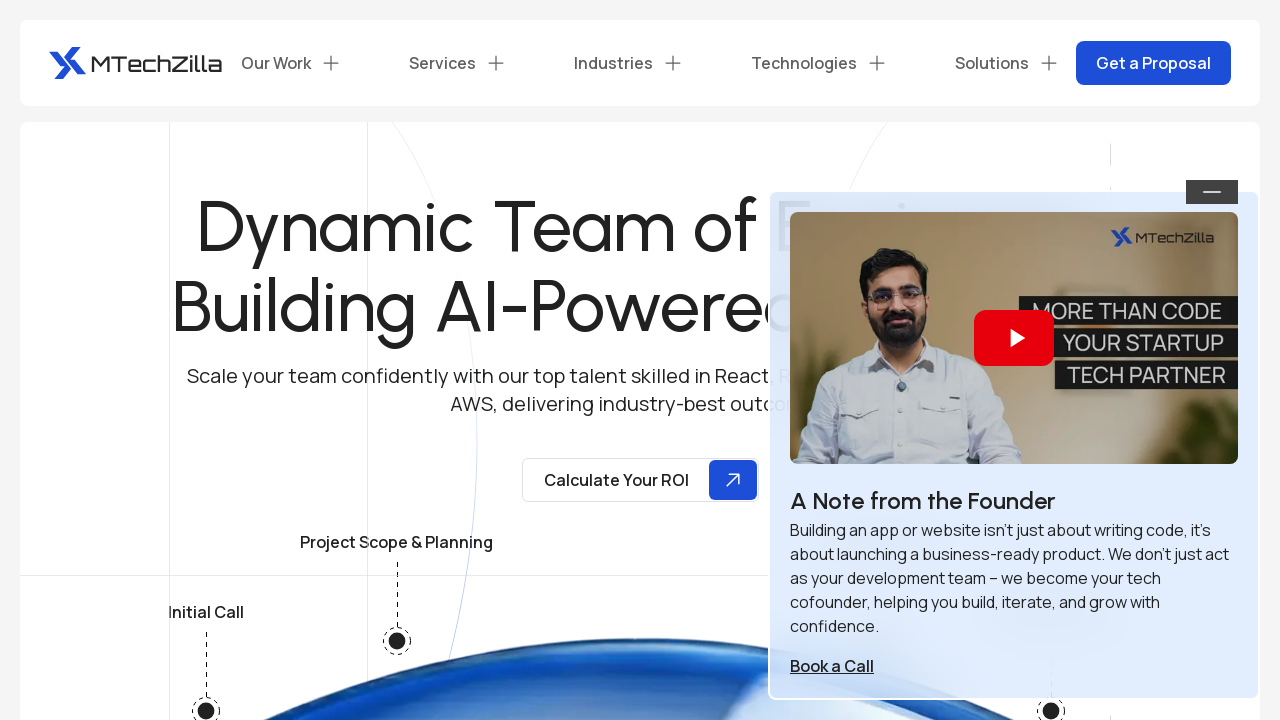

Retrieved href attribute from link
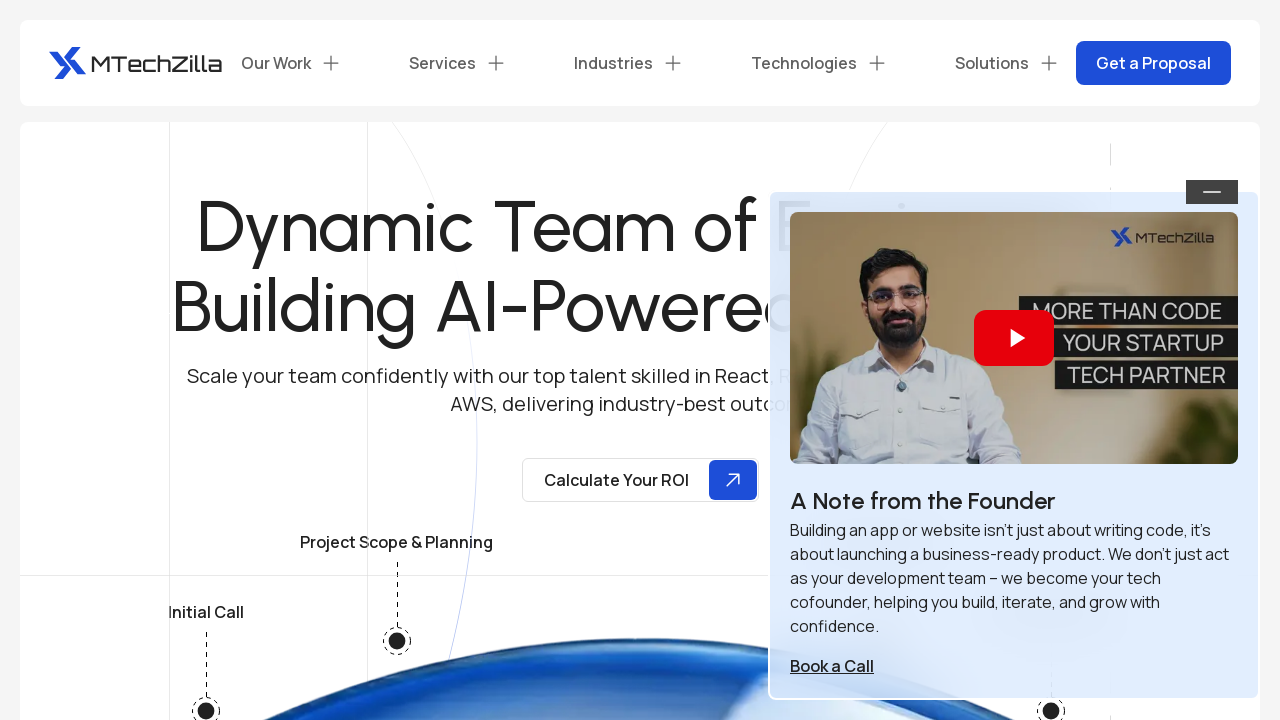

Retrieved href attribute from link
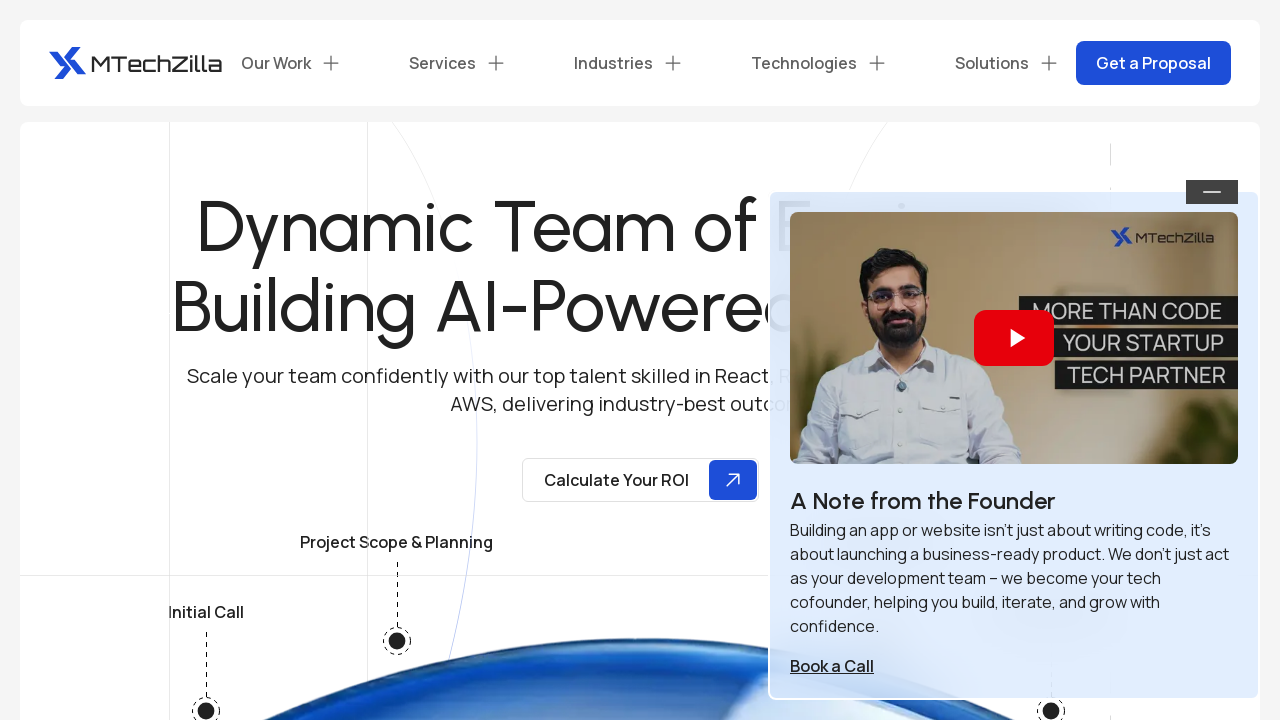

Retrieved href attribute from link
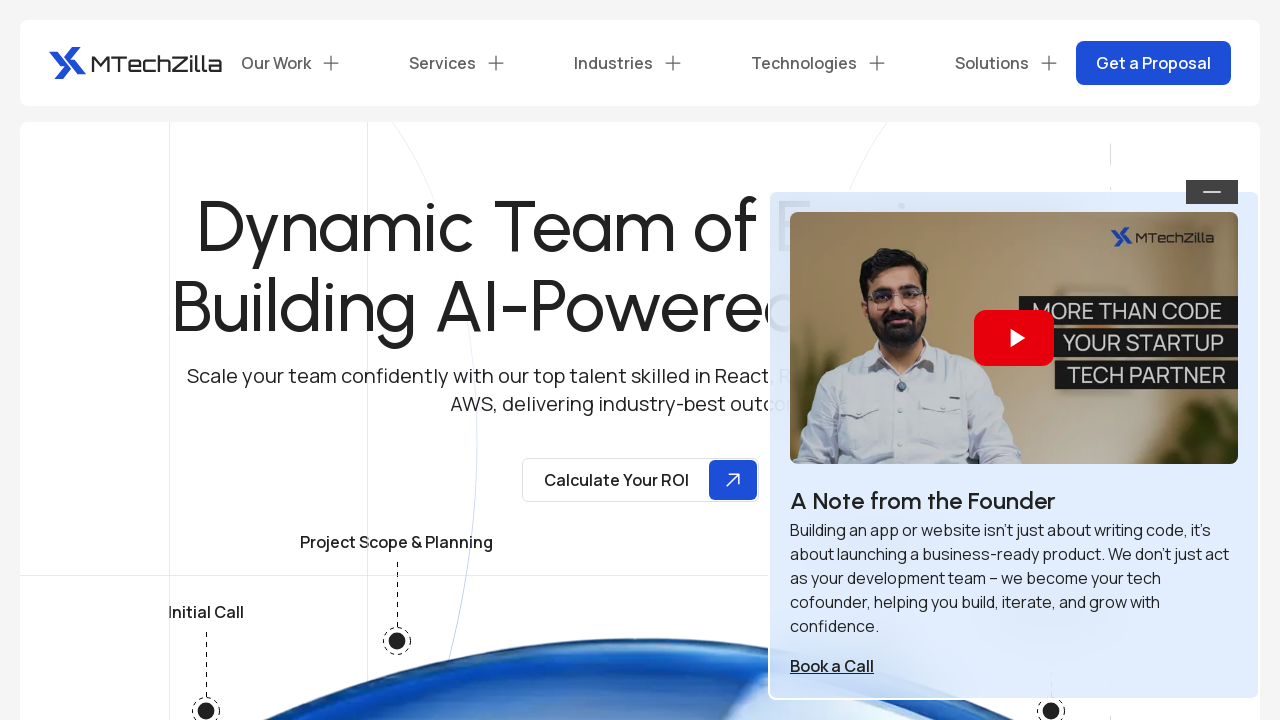

Retrieved href attribute from link
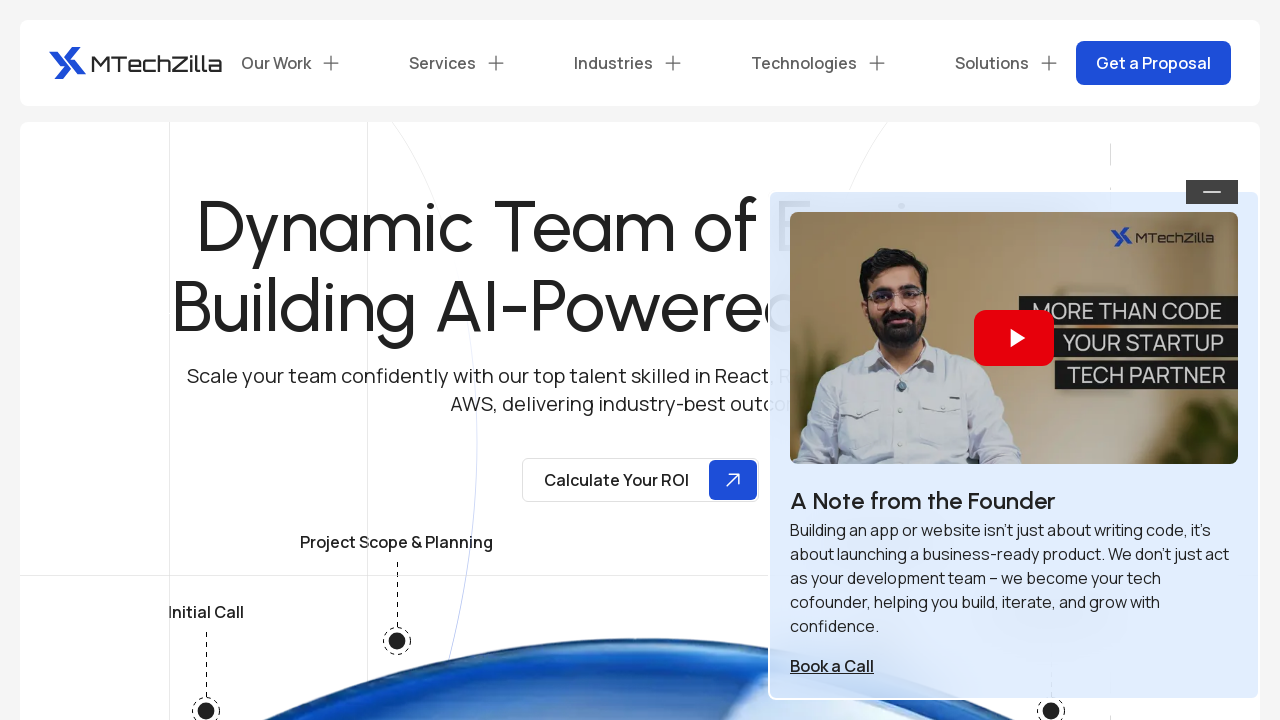

Retrieved href attribute from link
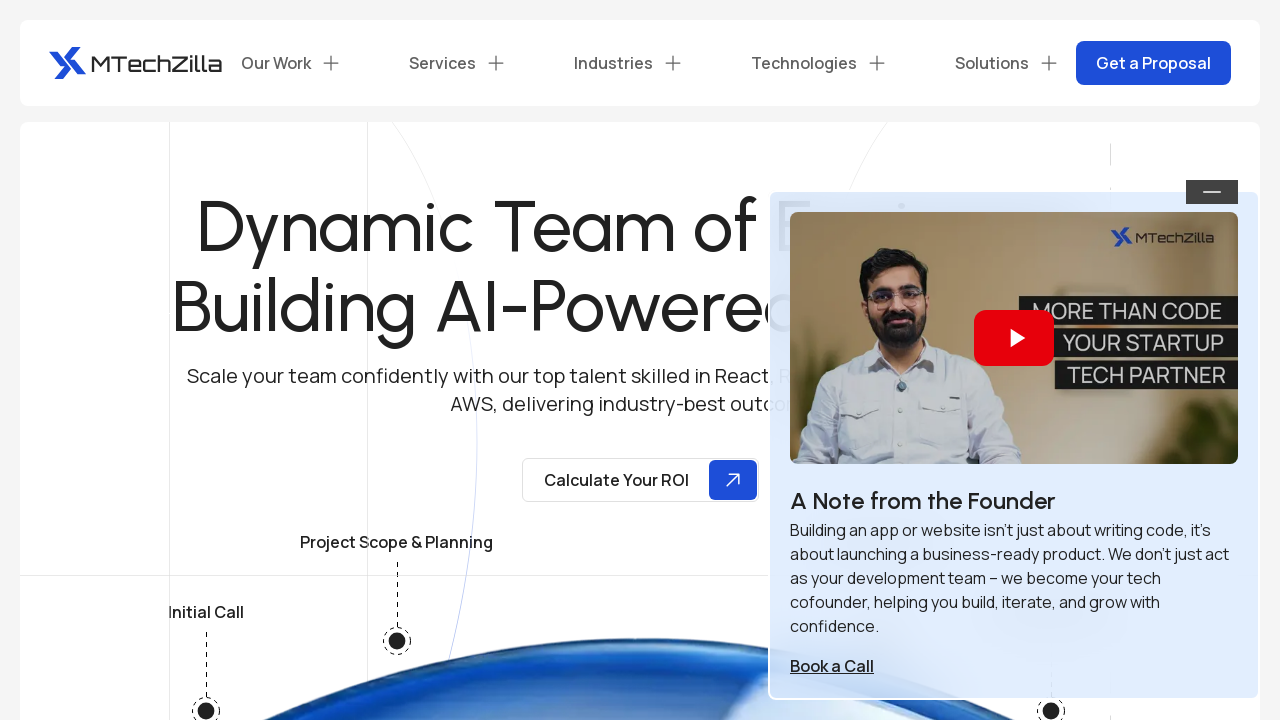

Retrieved href attribute from link
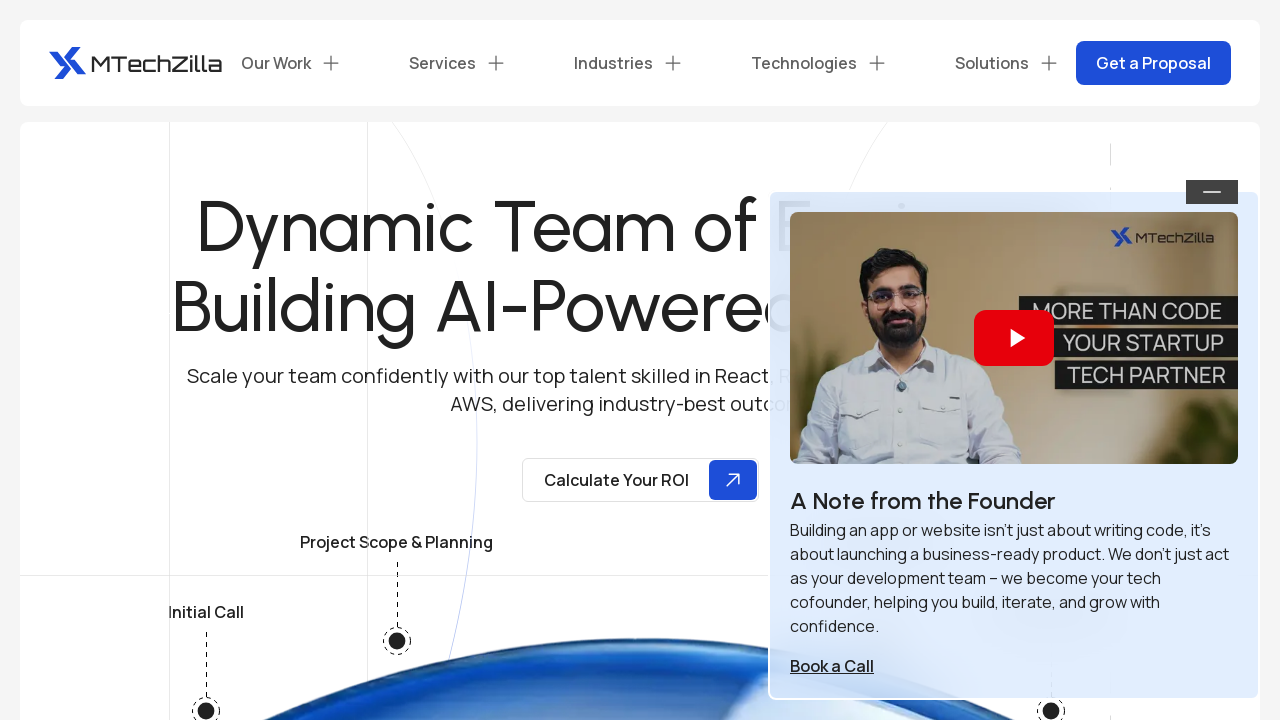

Retrieved href attribute from link
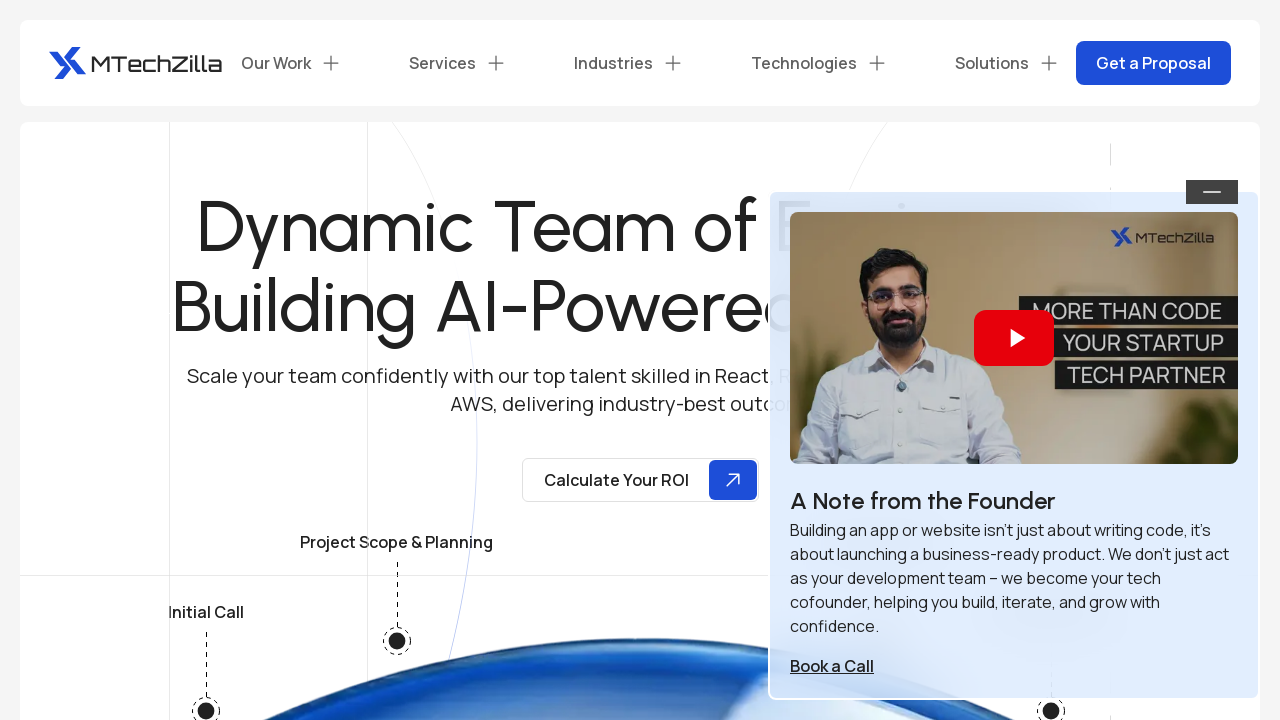

Retrieved href attribute from link
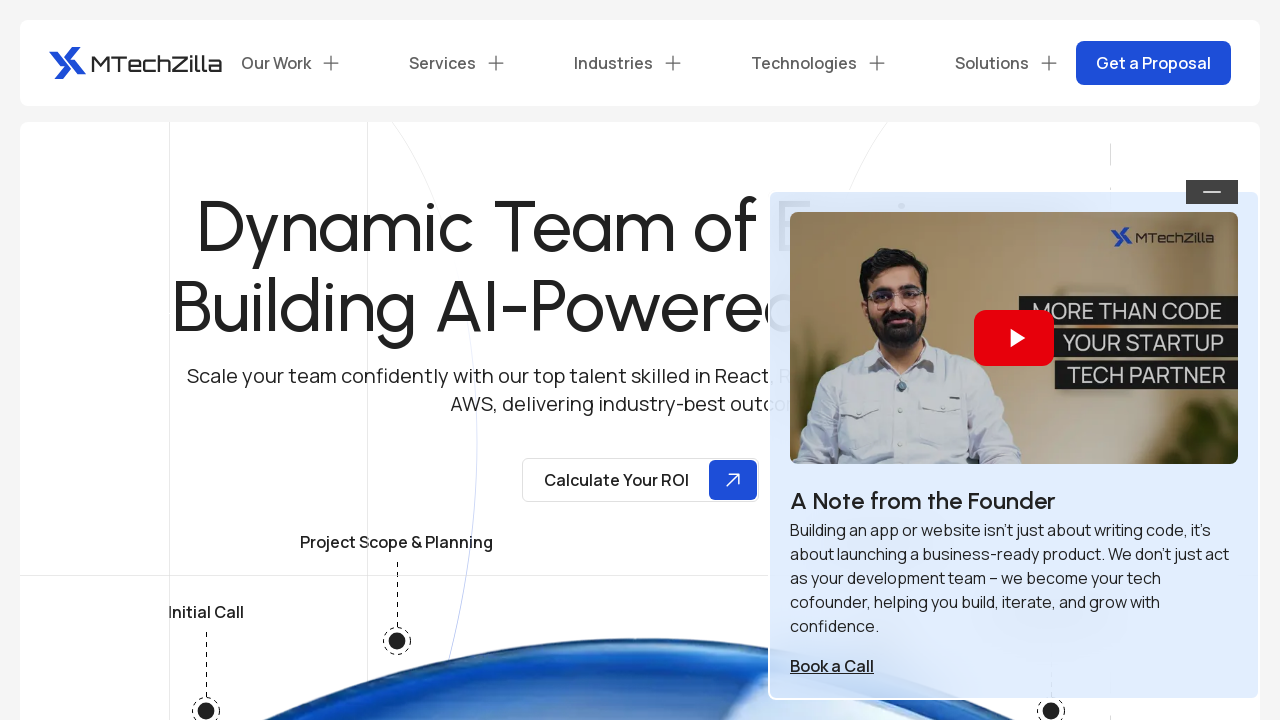

Retrieved href attribute from link
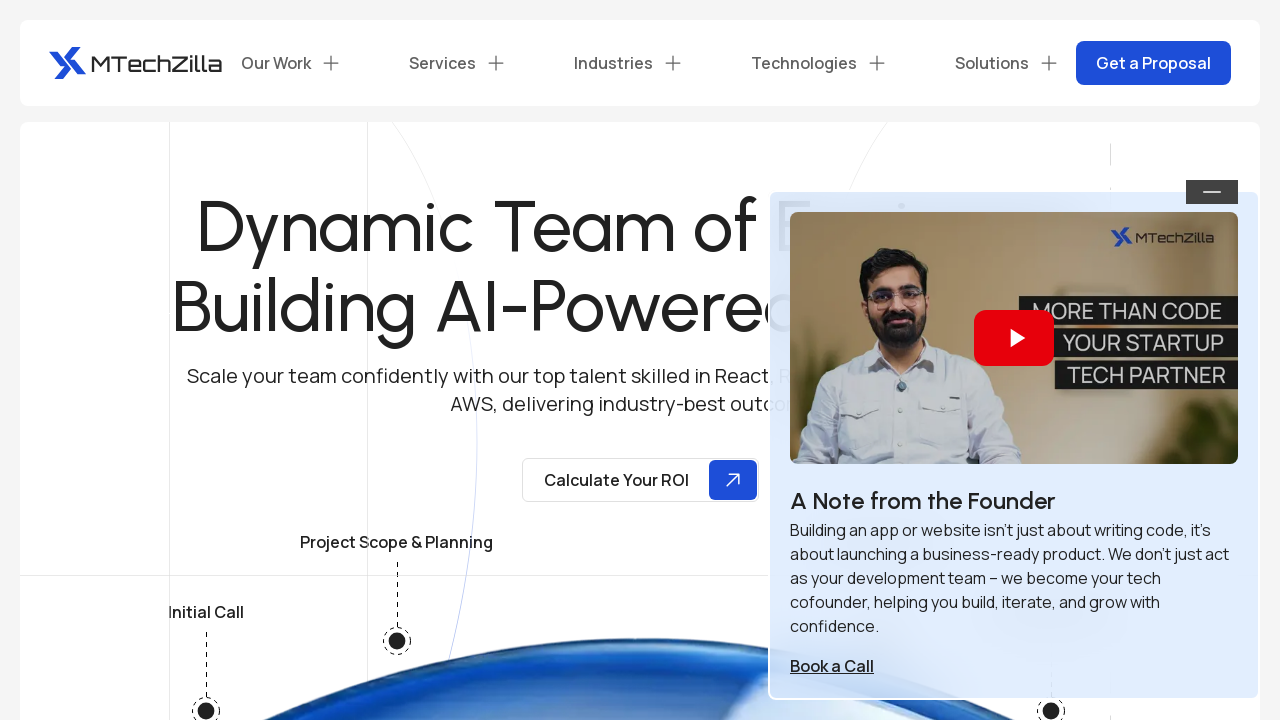

Retrieved href attribute from link
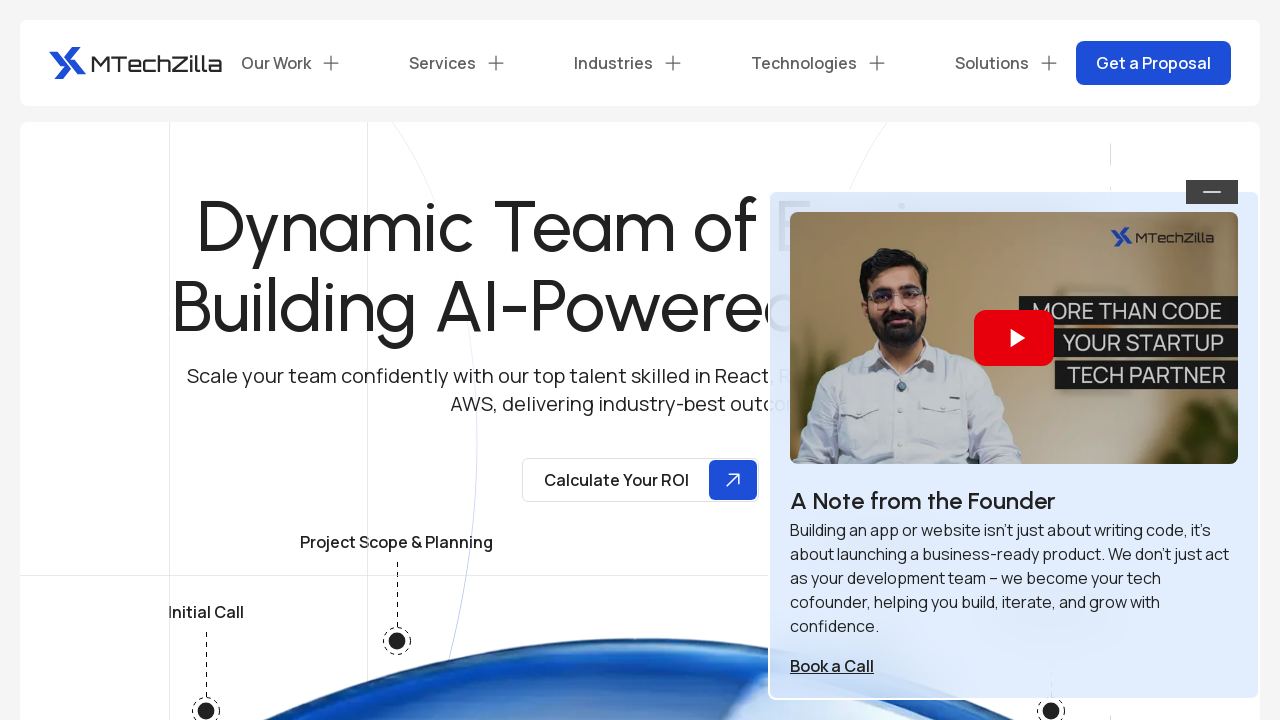

Retrieved href attribute from link
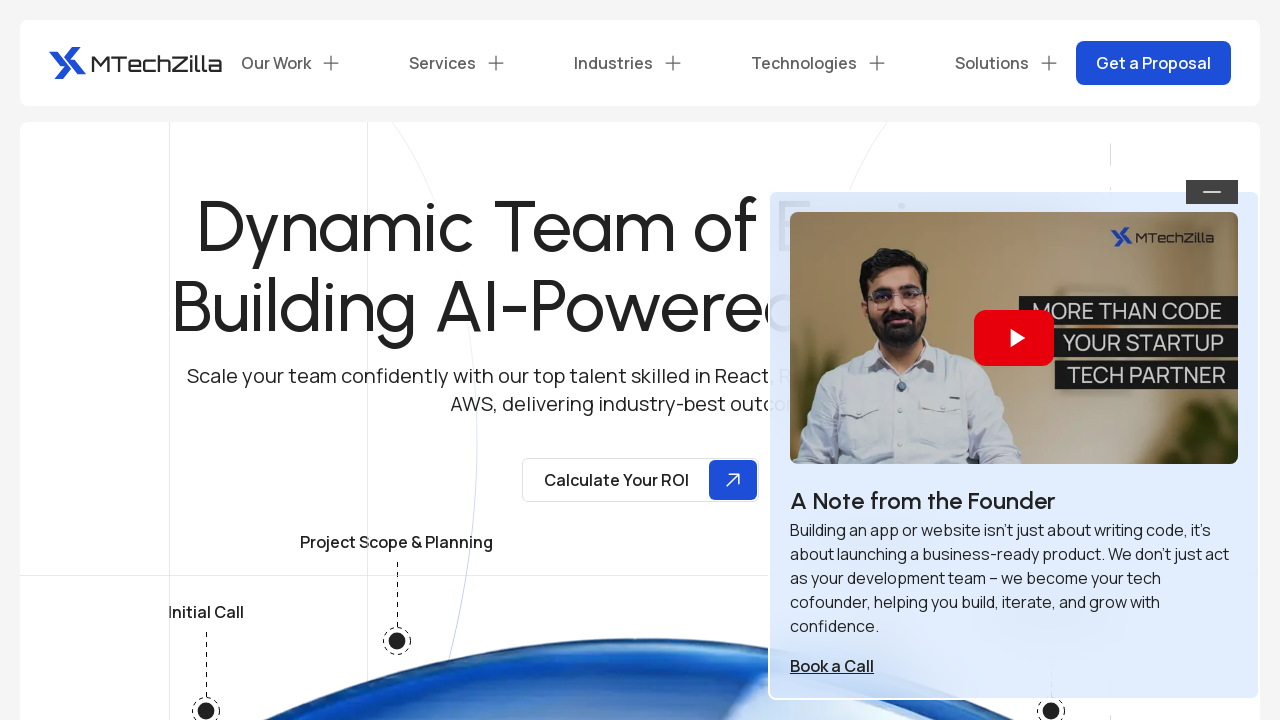

Retrieved href attribute from link
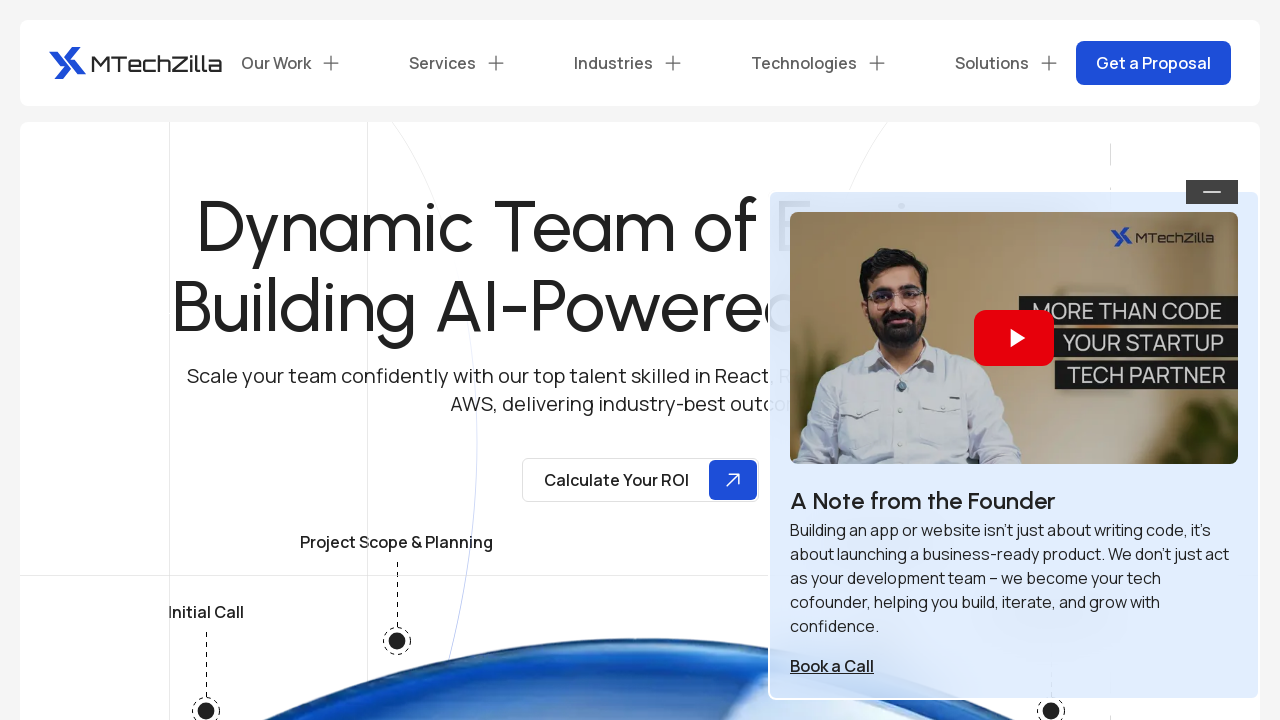

Retrieved href attribute from link
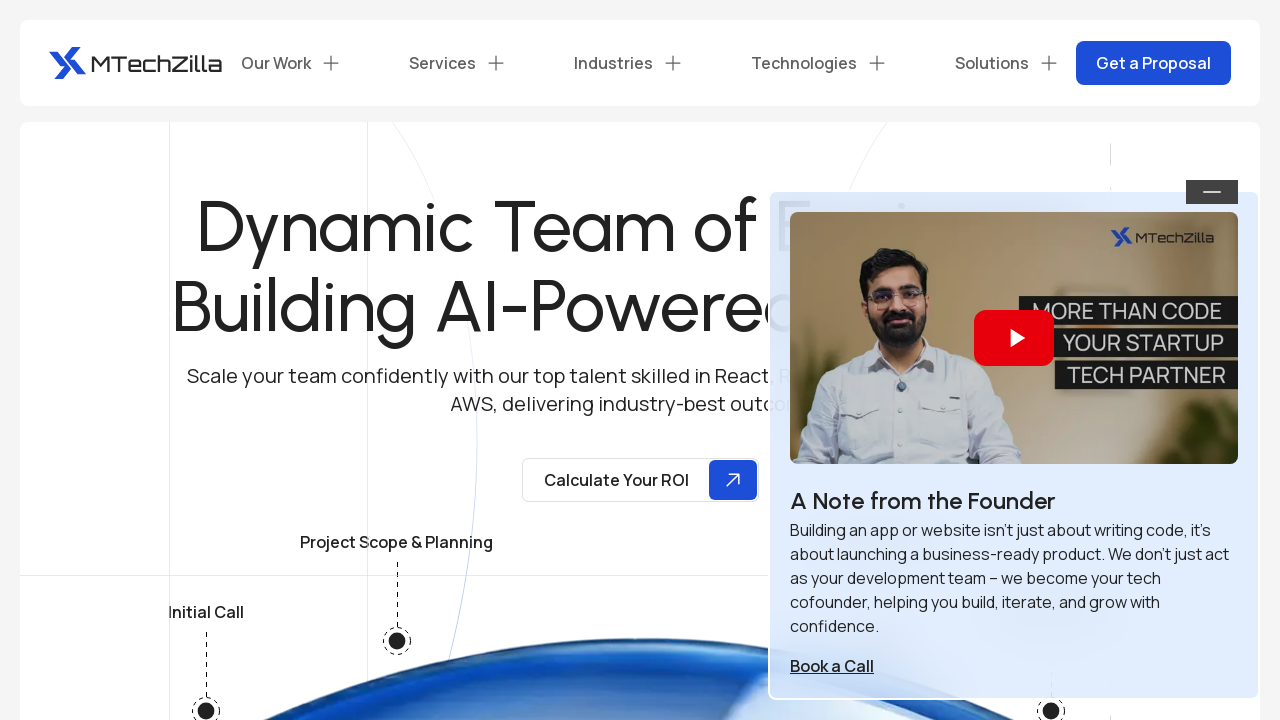

Retrieved href attribute from link
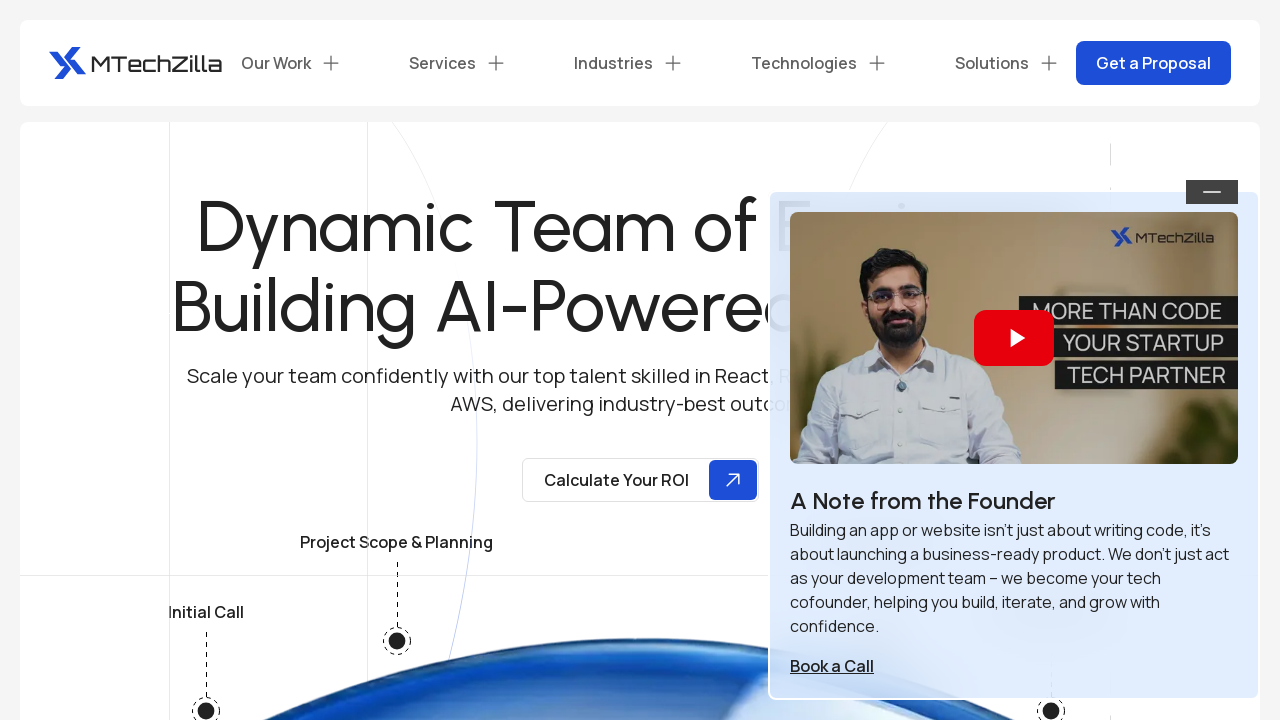

Retrieved href attribute from link
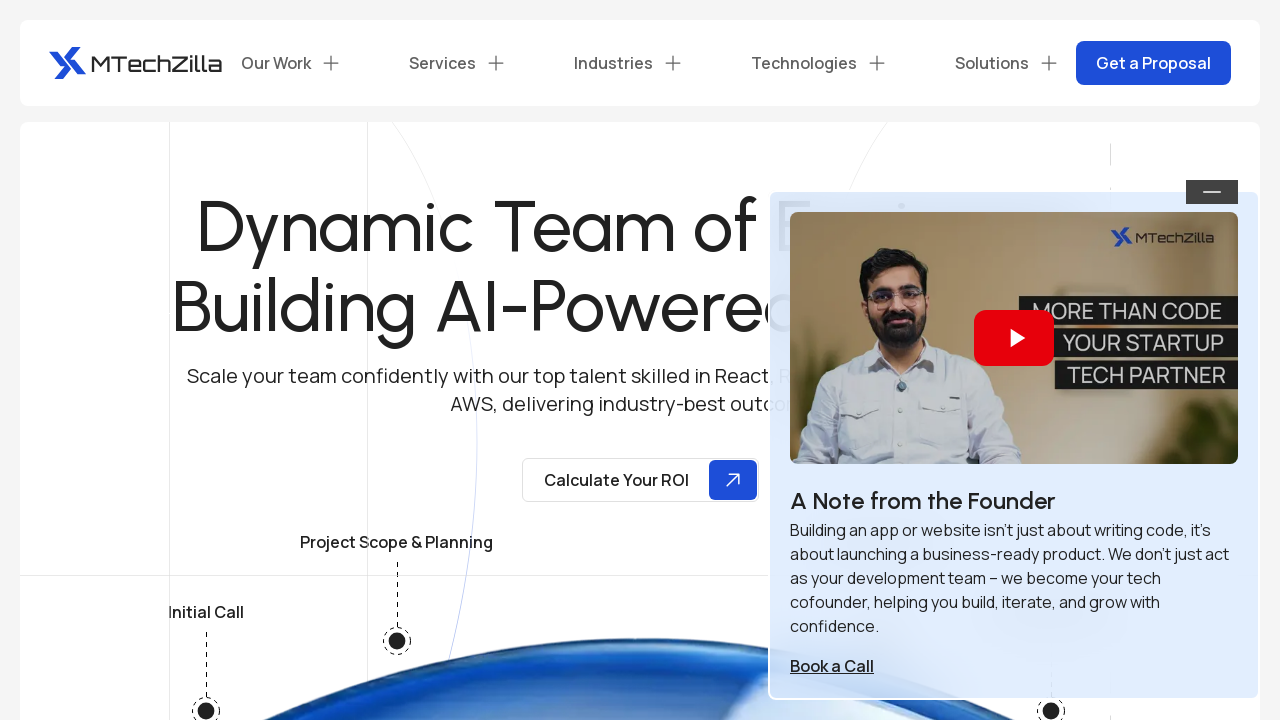

Retrieved href attribute from link
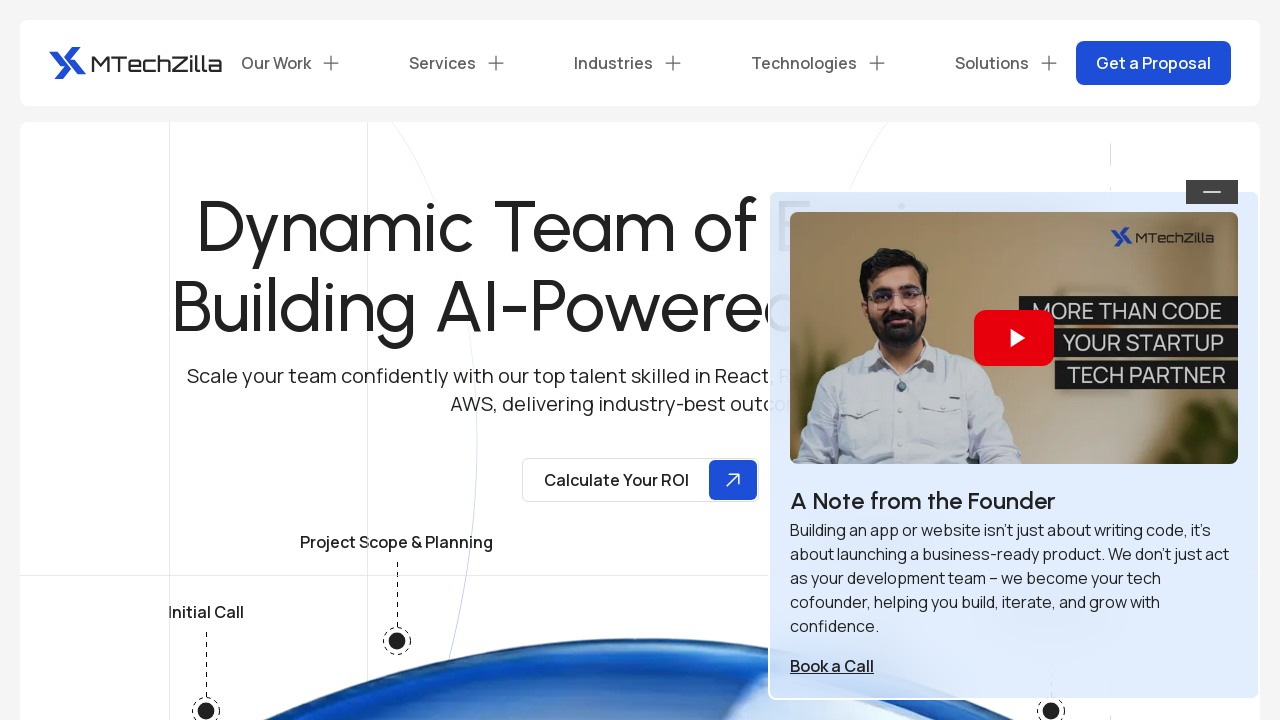

Retrieved href attribute from link
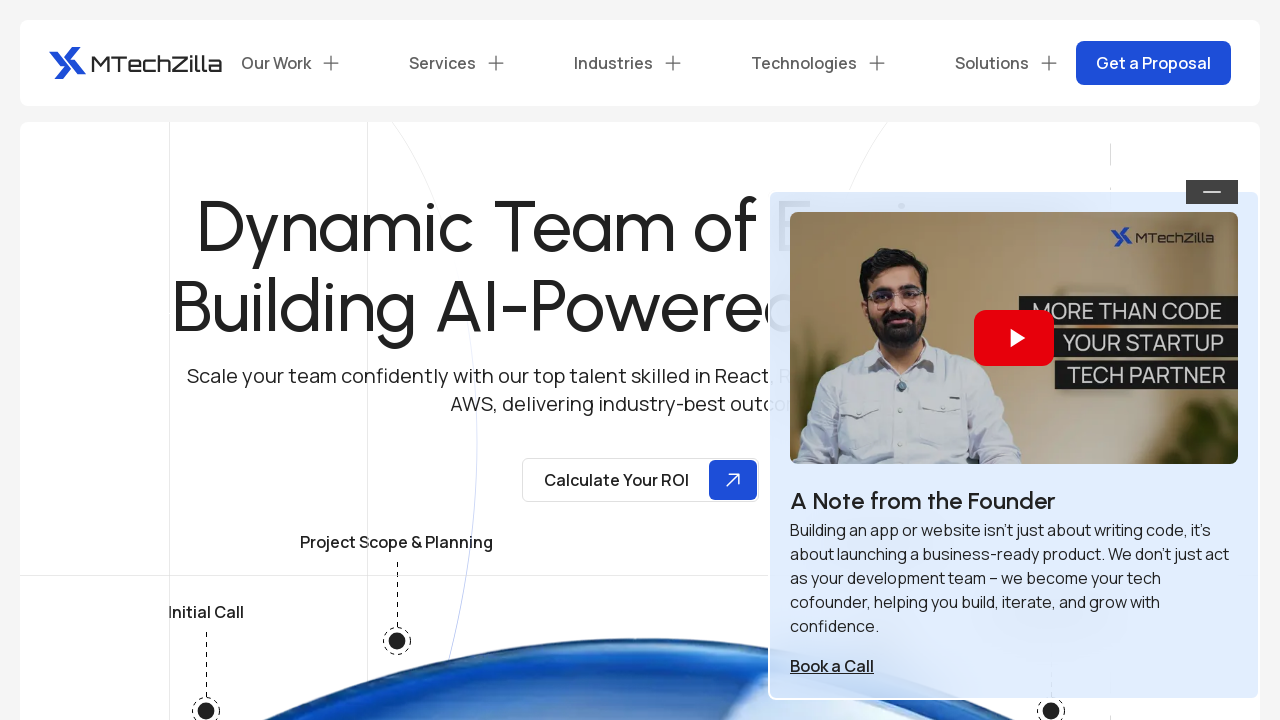

Retrieved href attribute from link
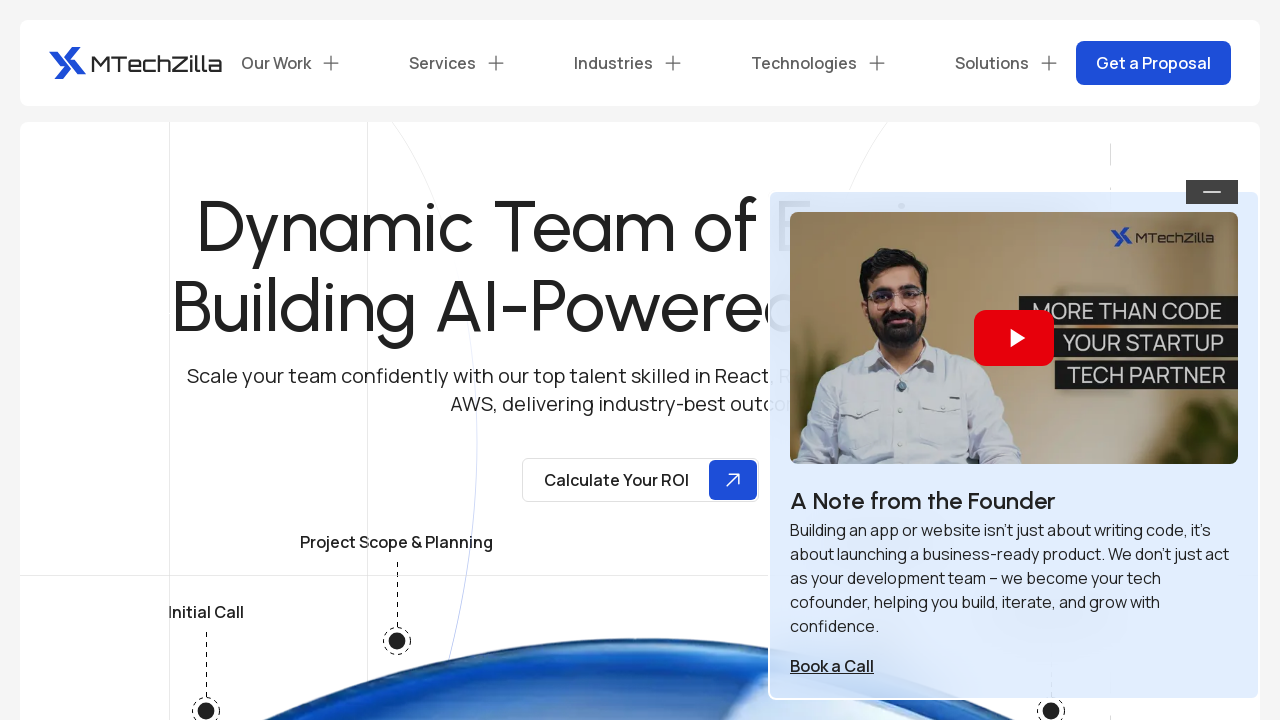

Retrieved href attribute from link
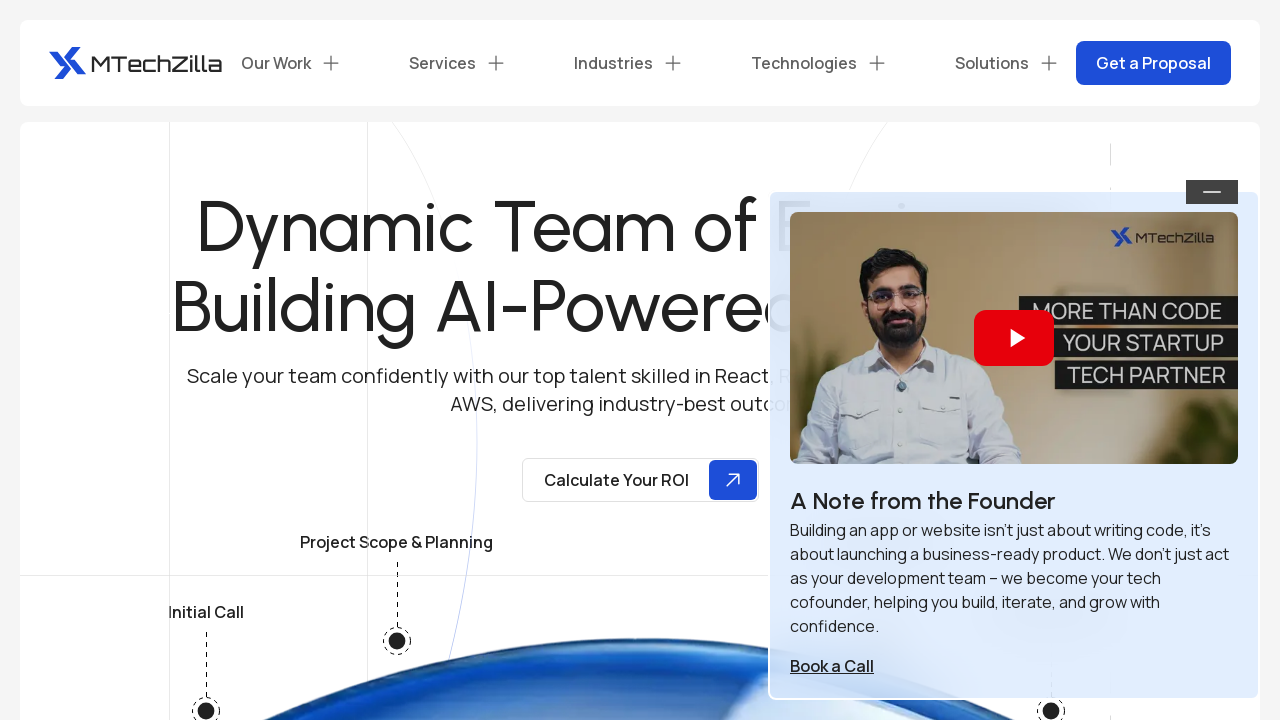

Retrieved href attribute from link
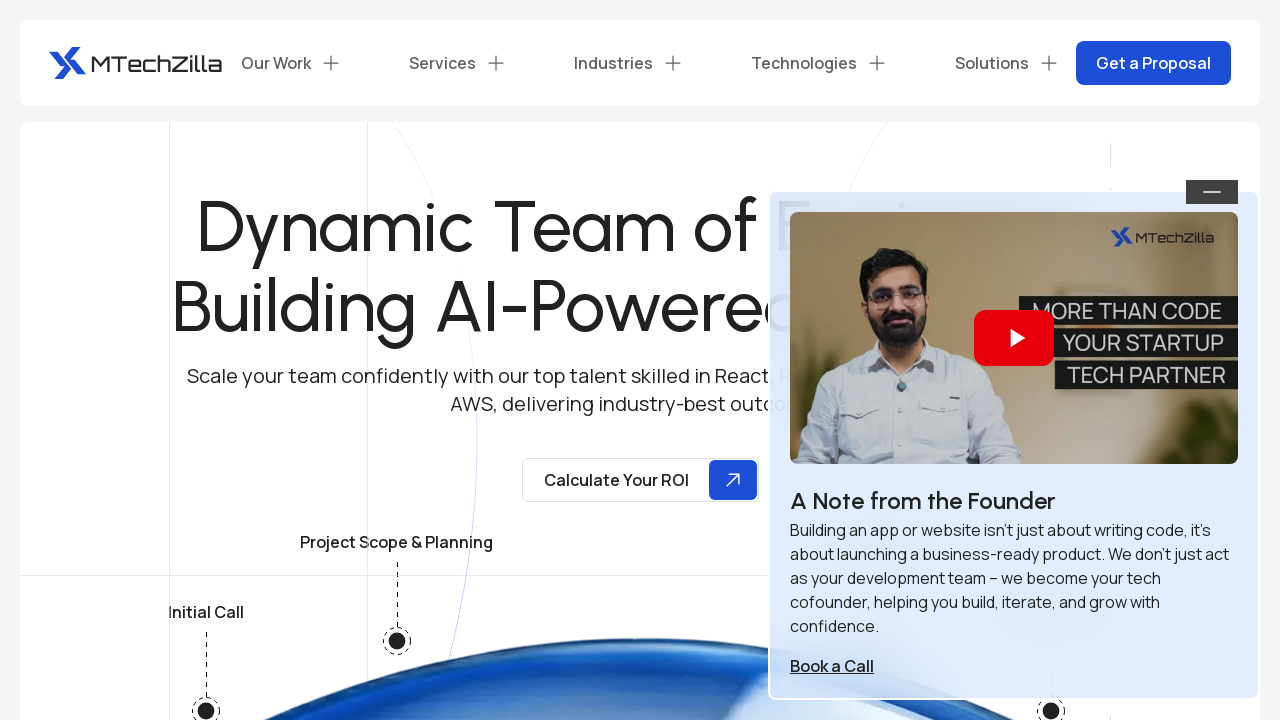

Retrieved href attribute from link
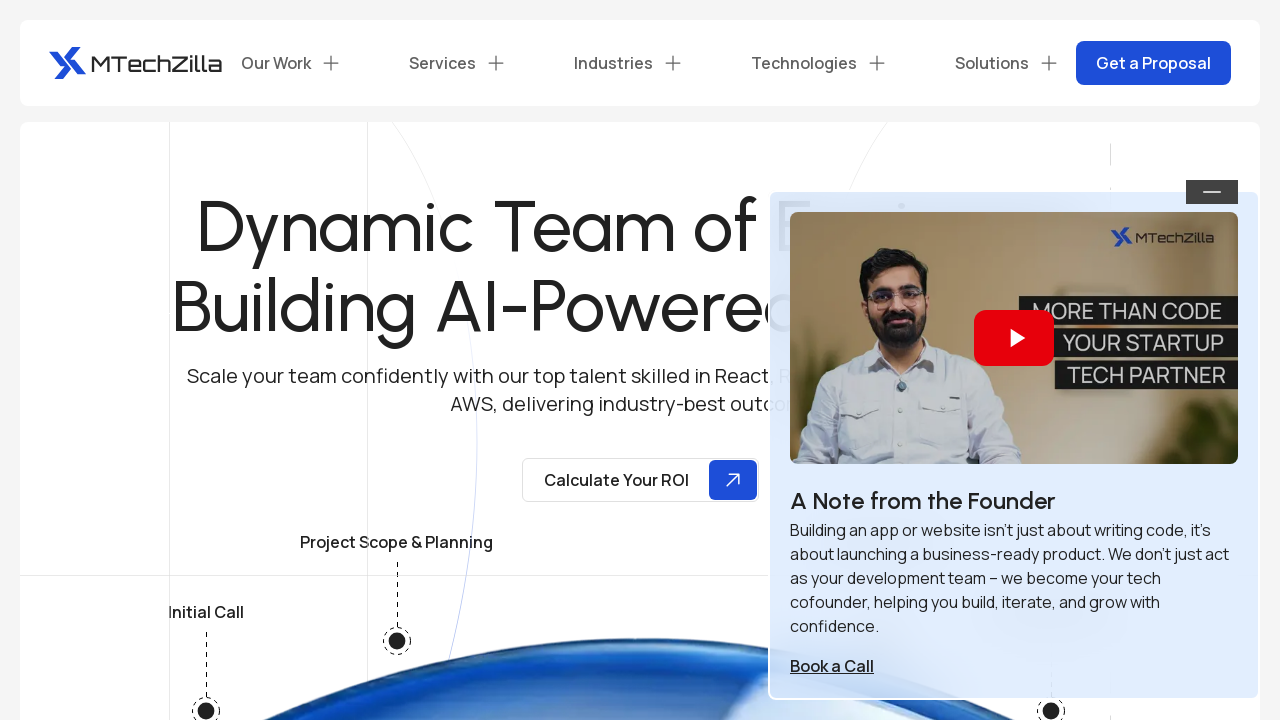

Retrieved href attribute from link
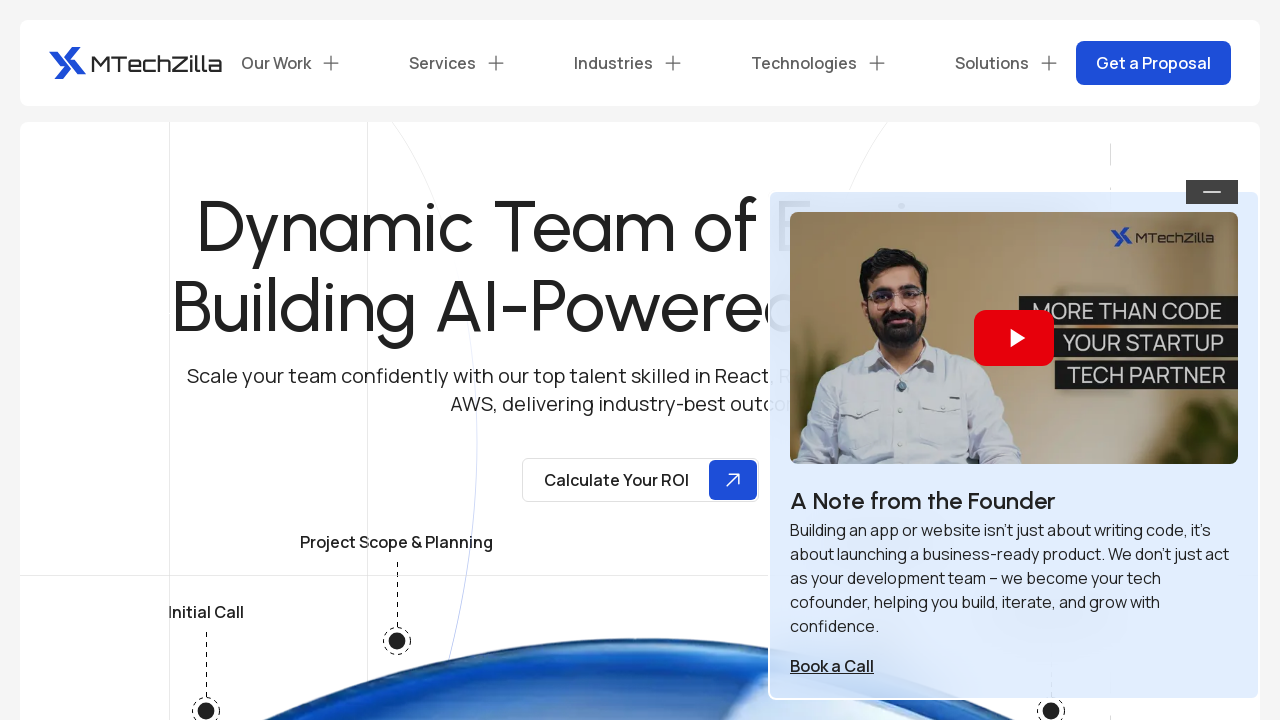

Retrieved href attribute from link
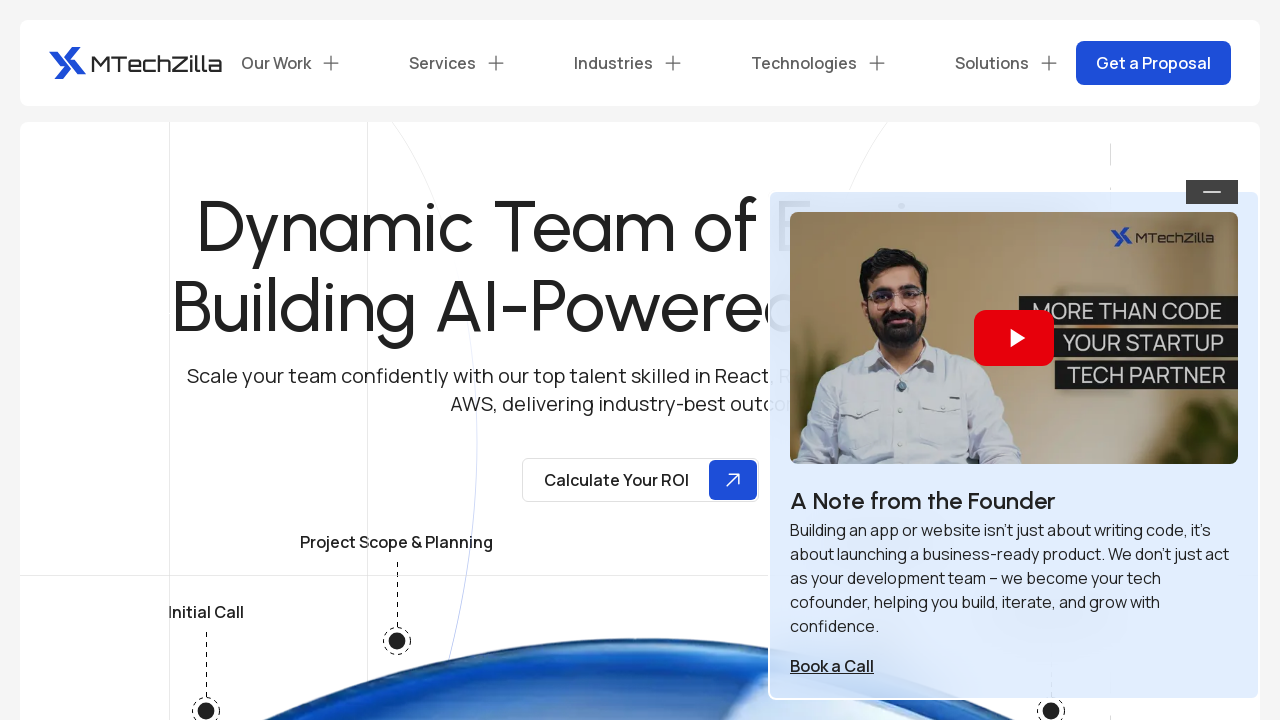

Retrieved href attribute from link
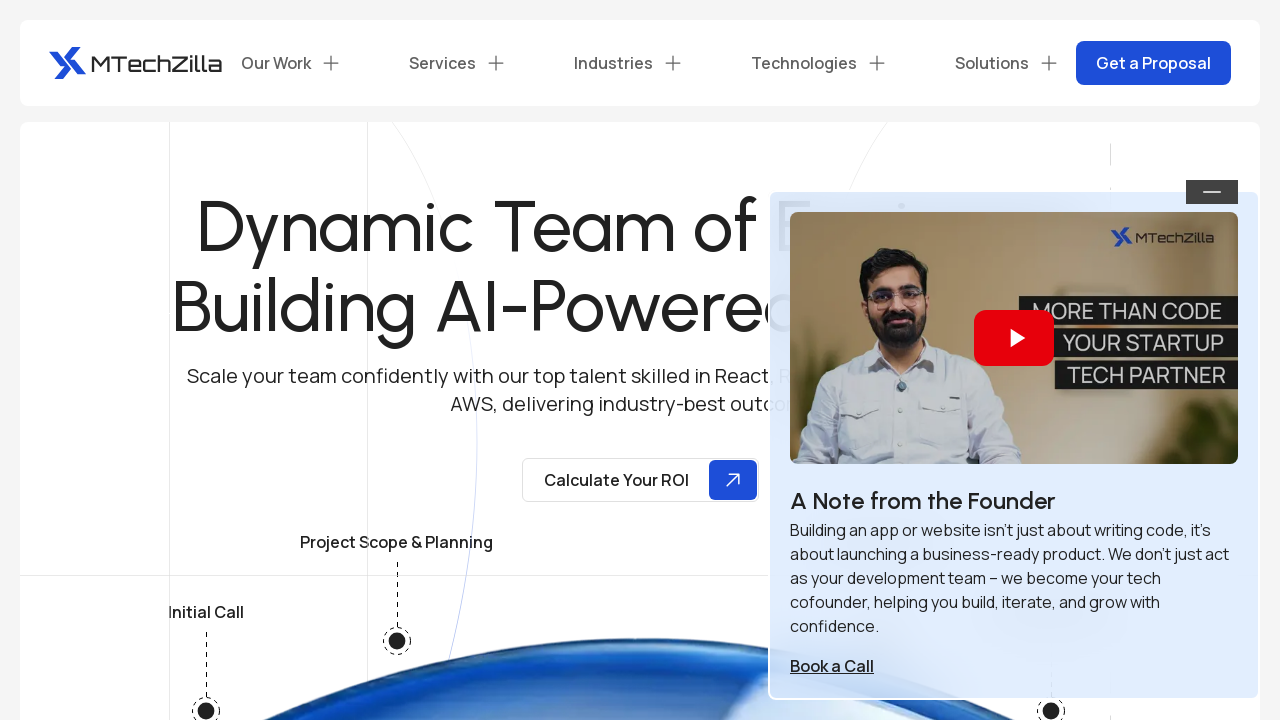

Retrieved href attribute from link
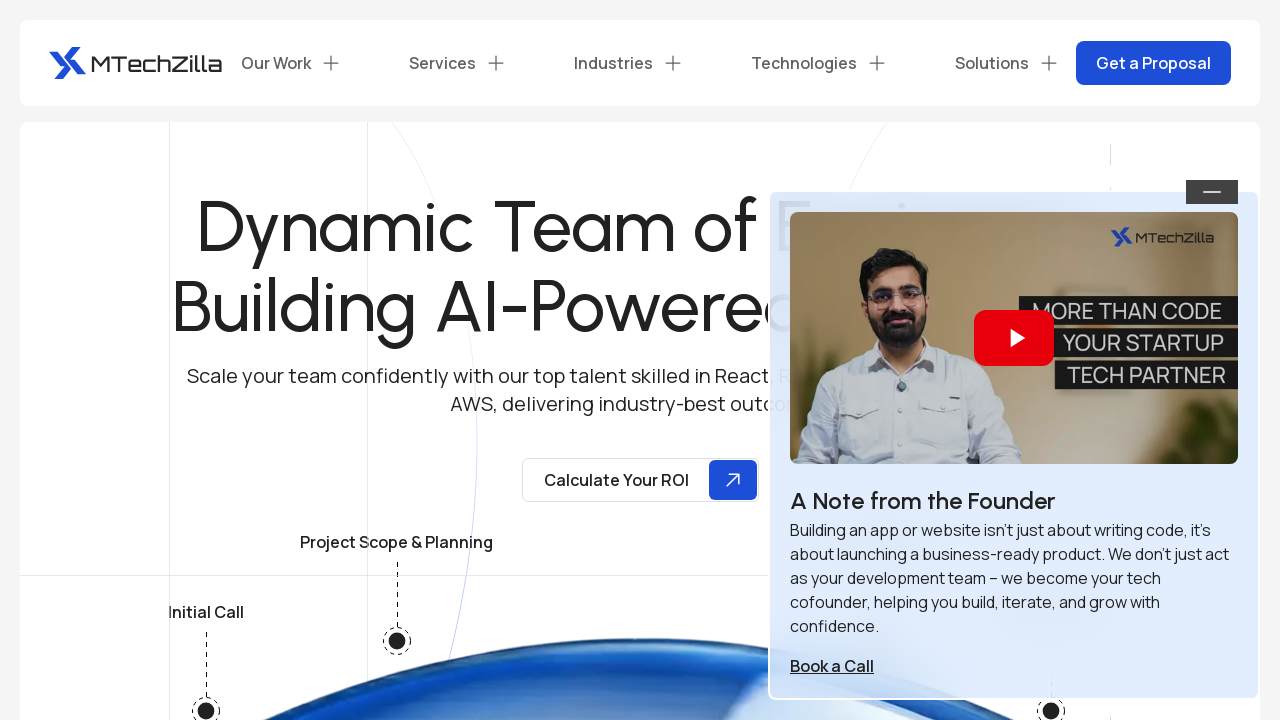

Retrieved href attribute from link
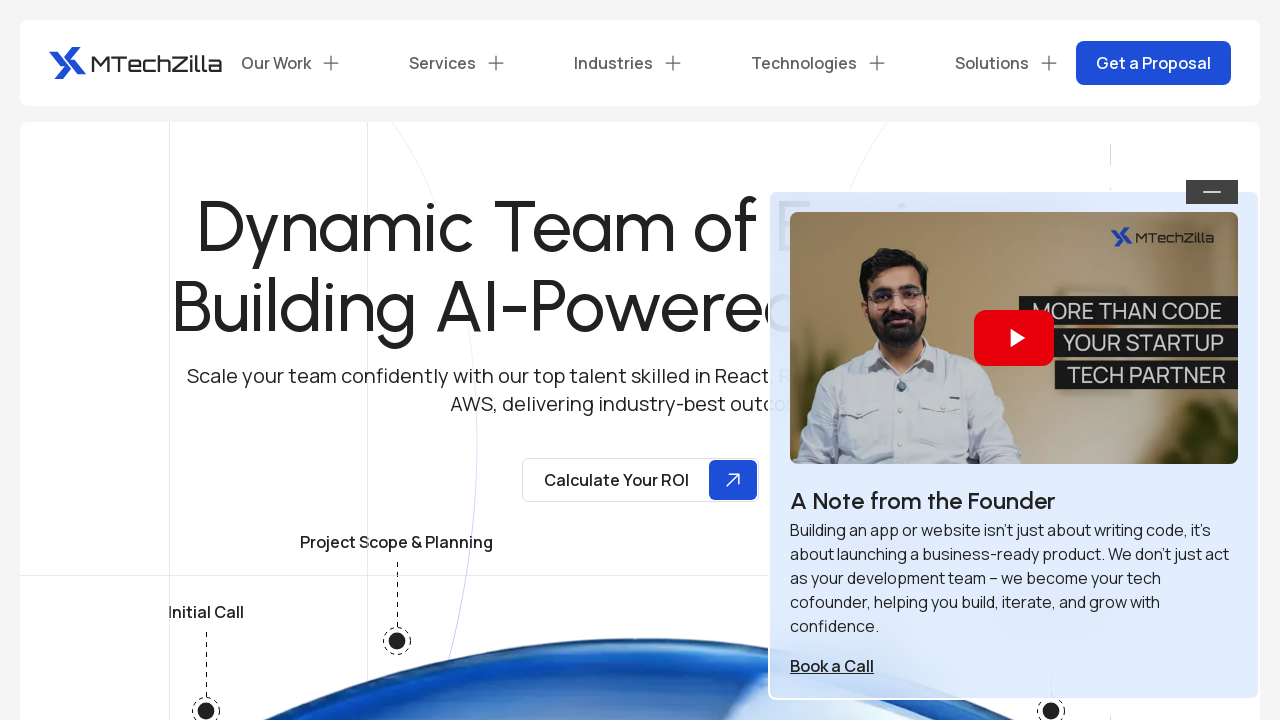

Retrieved href attribute from link
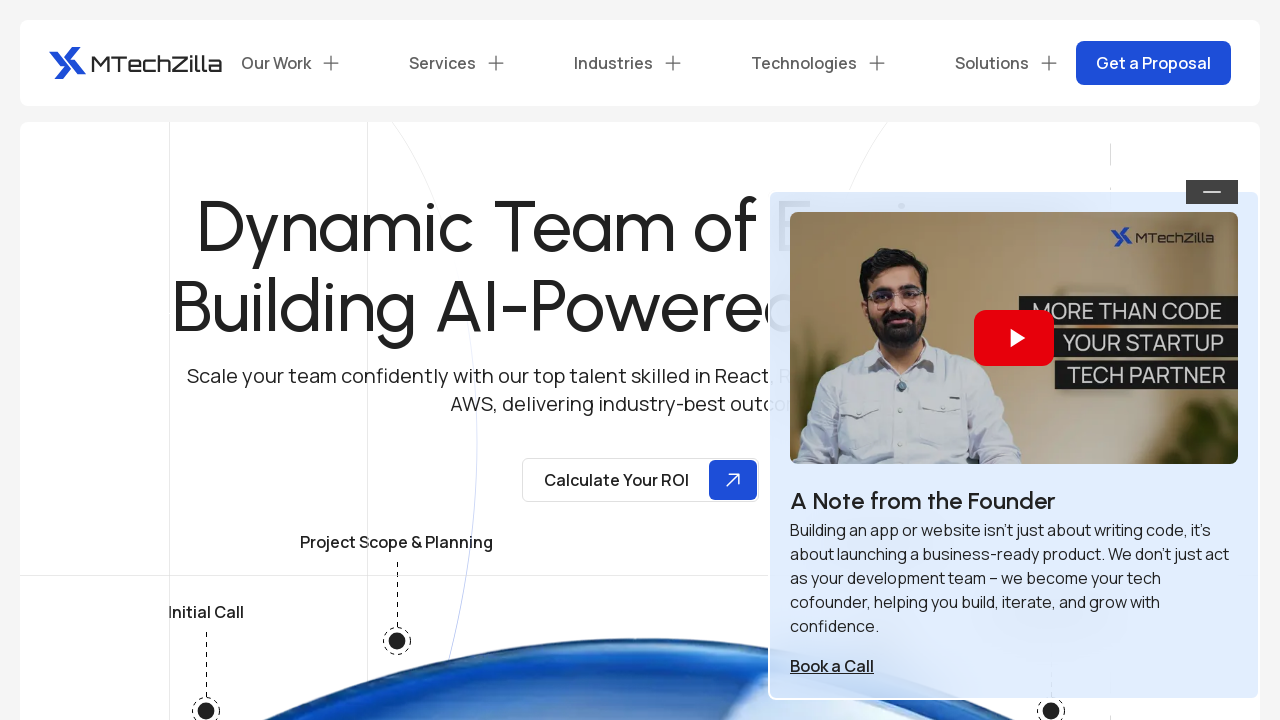

Retrieved href attribute from link
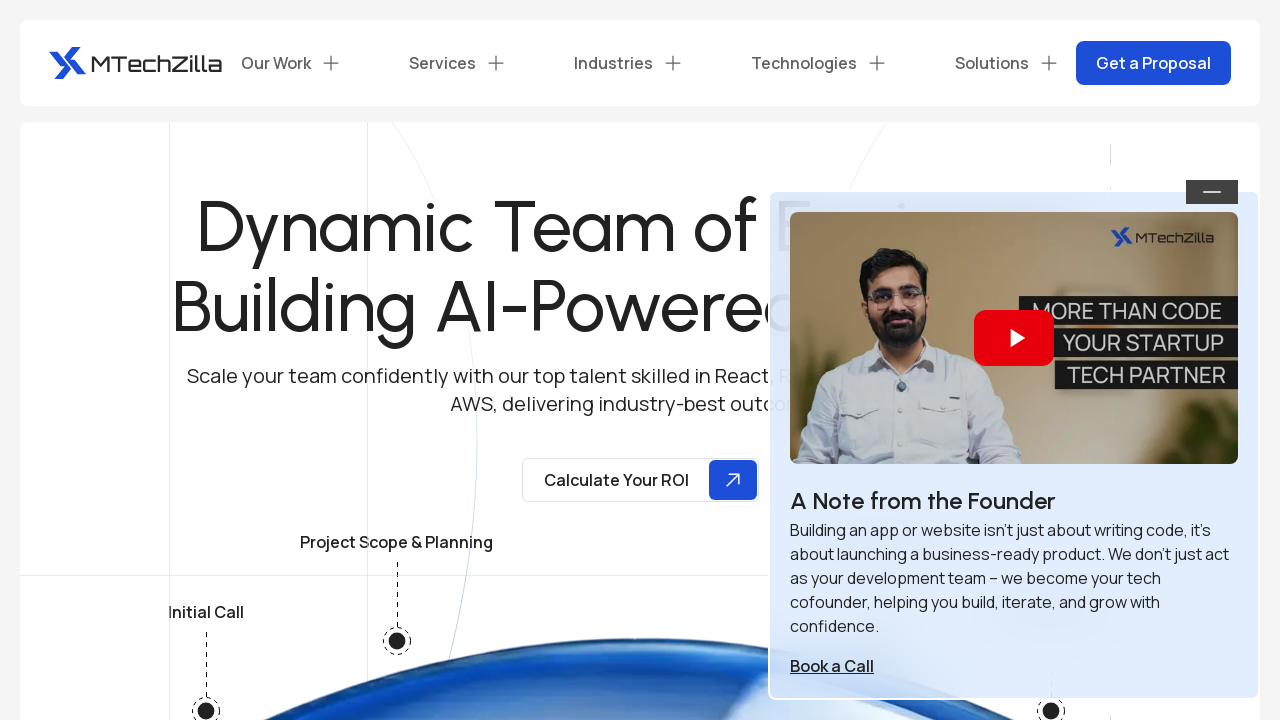

Retrieved href attribute from link
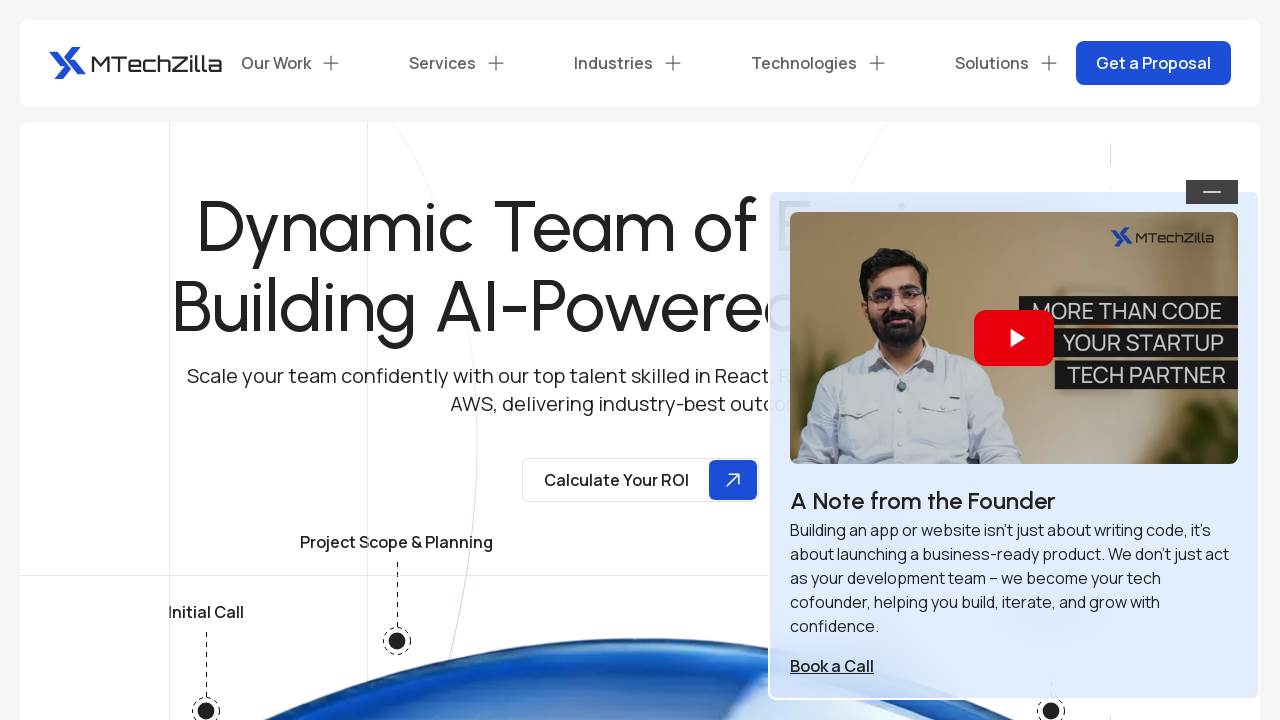

Retrieved href attribute from link
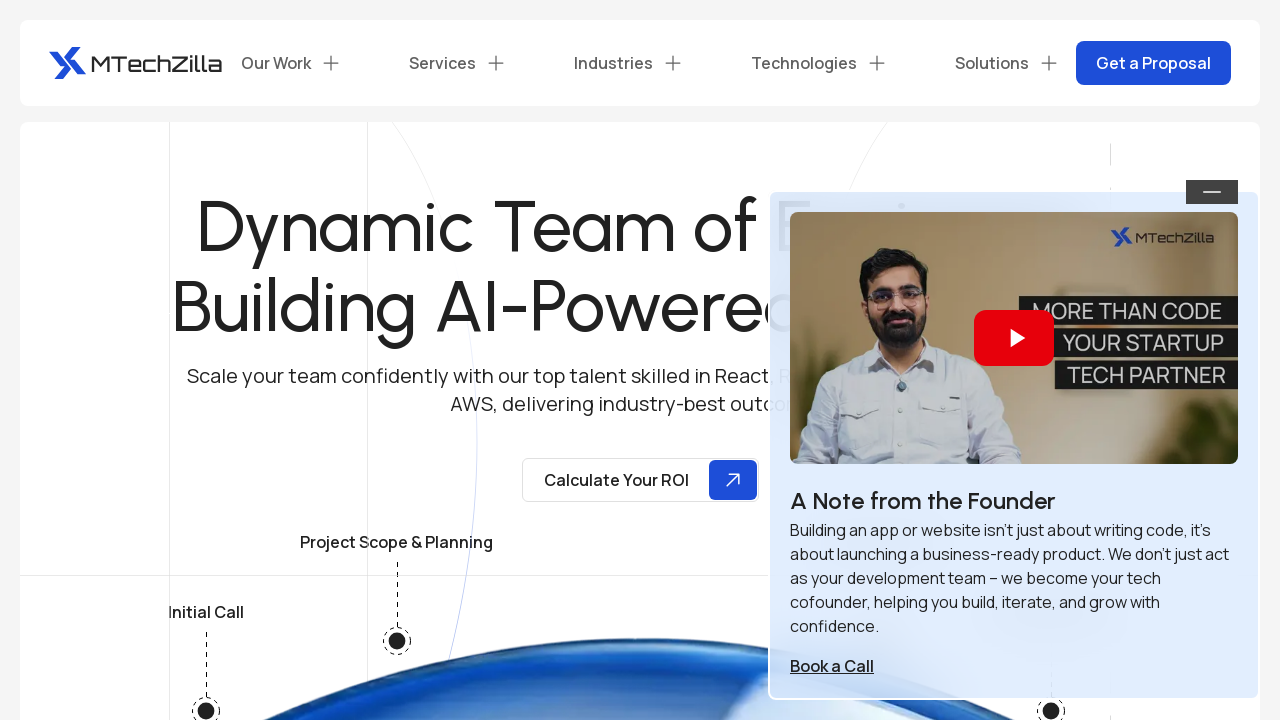

Retrieved href attribute from link
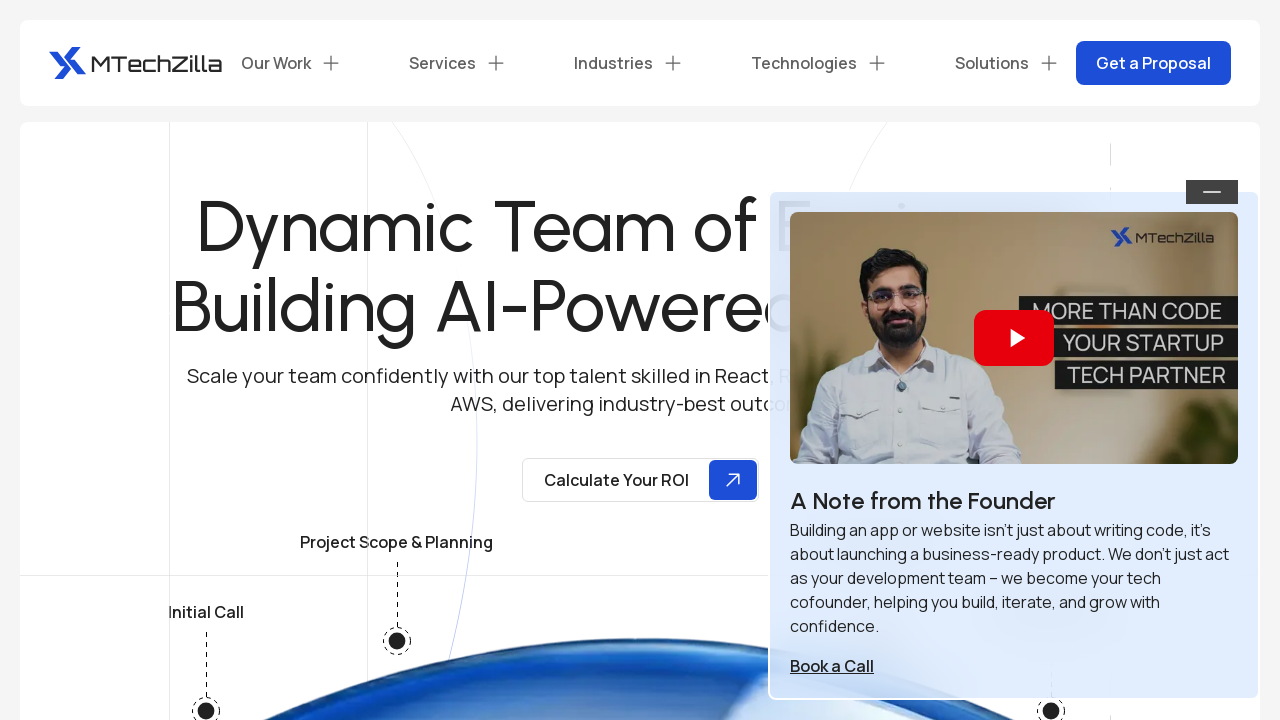

Retrieved href attribute from link
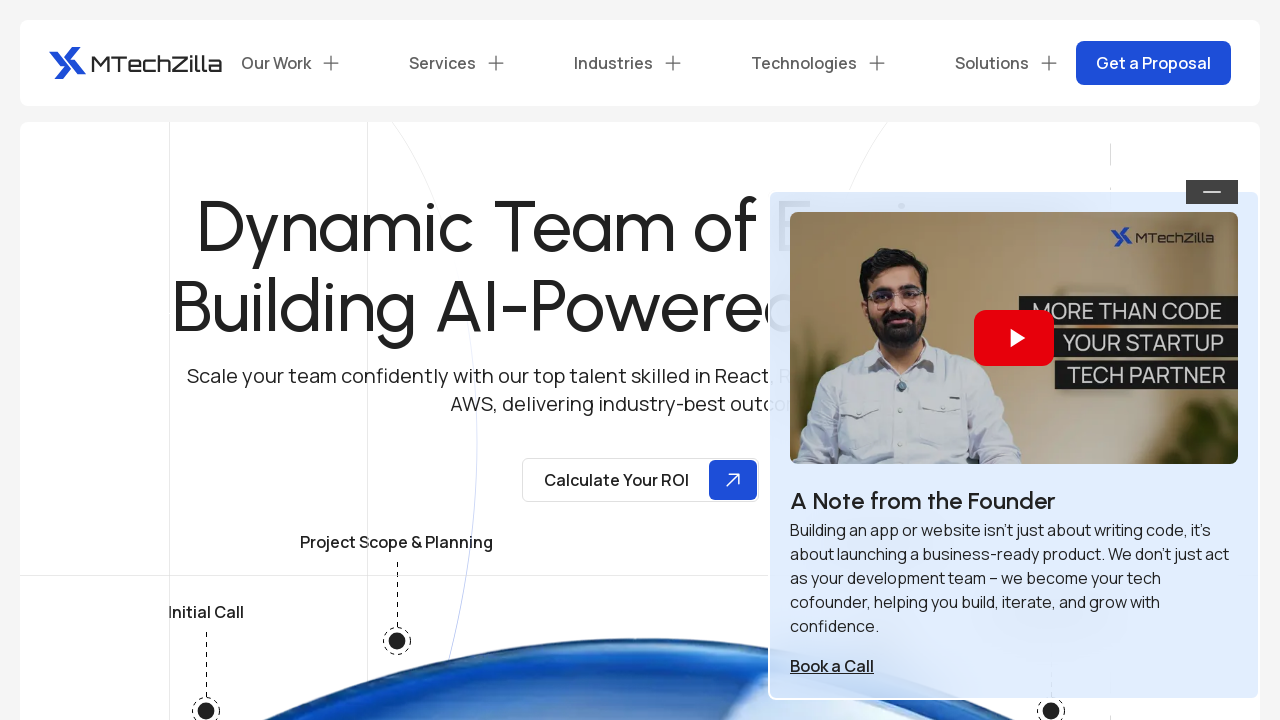

Retrieved href attribute from link
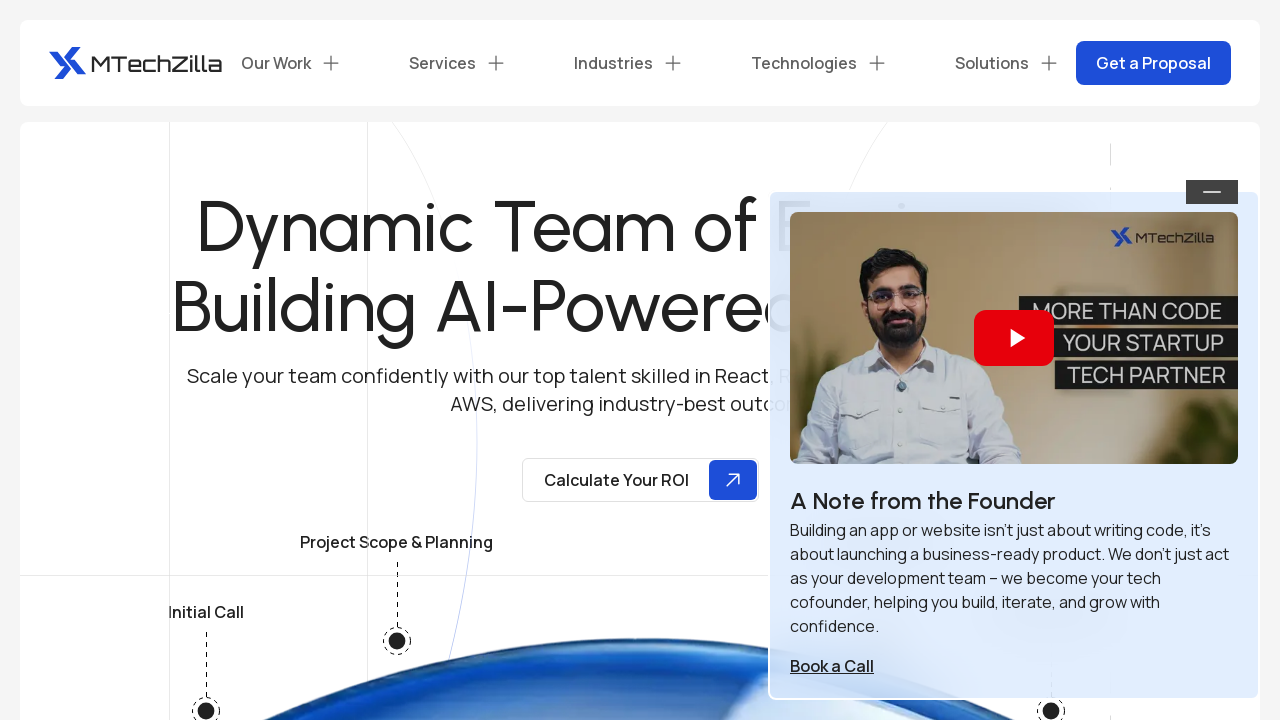

Retrieved href attribute from link
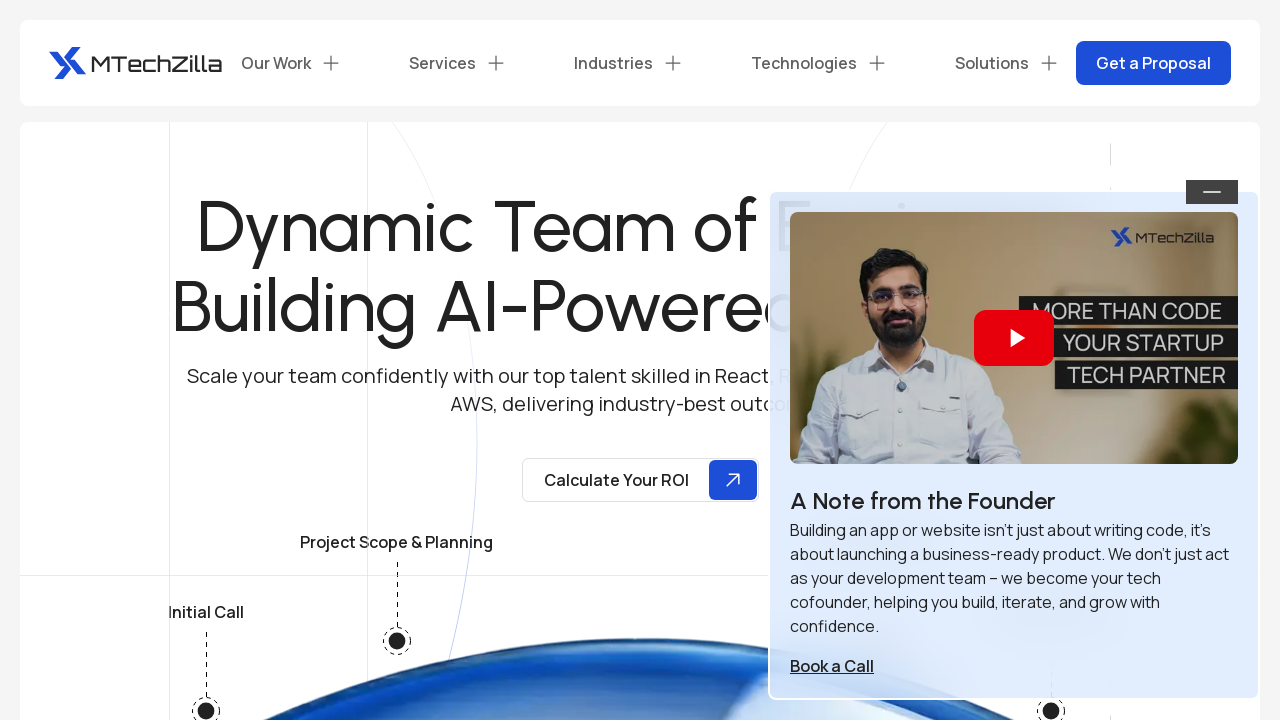

Retrieved href attribute from link
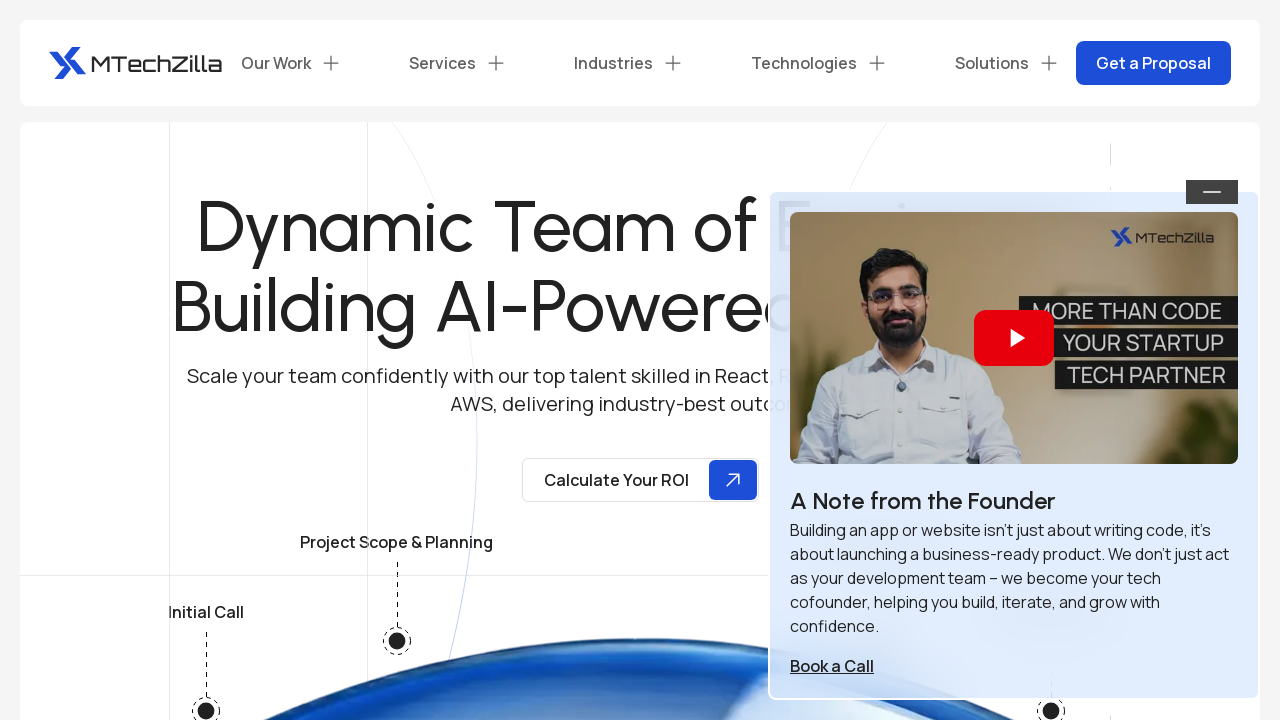

Retrieved href attribute from link
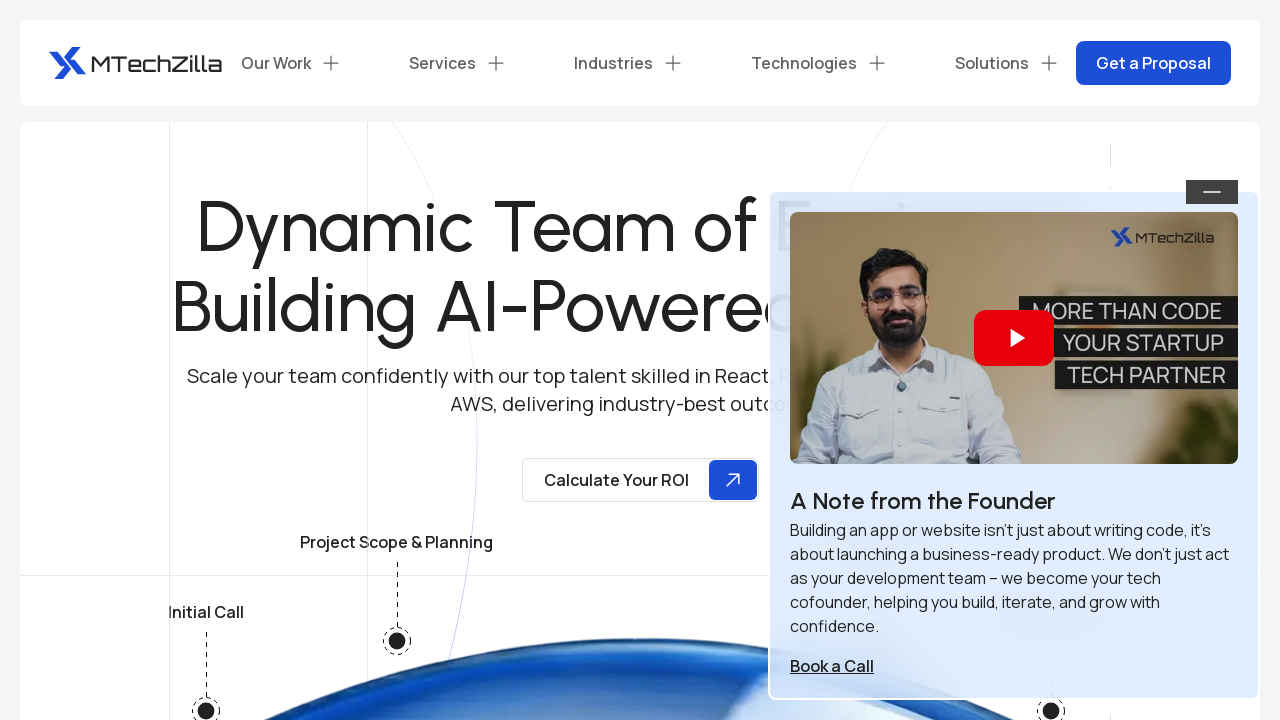

Retrieved href attribute from link
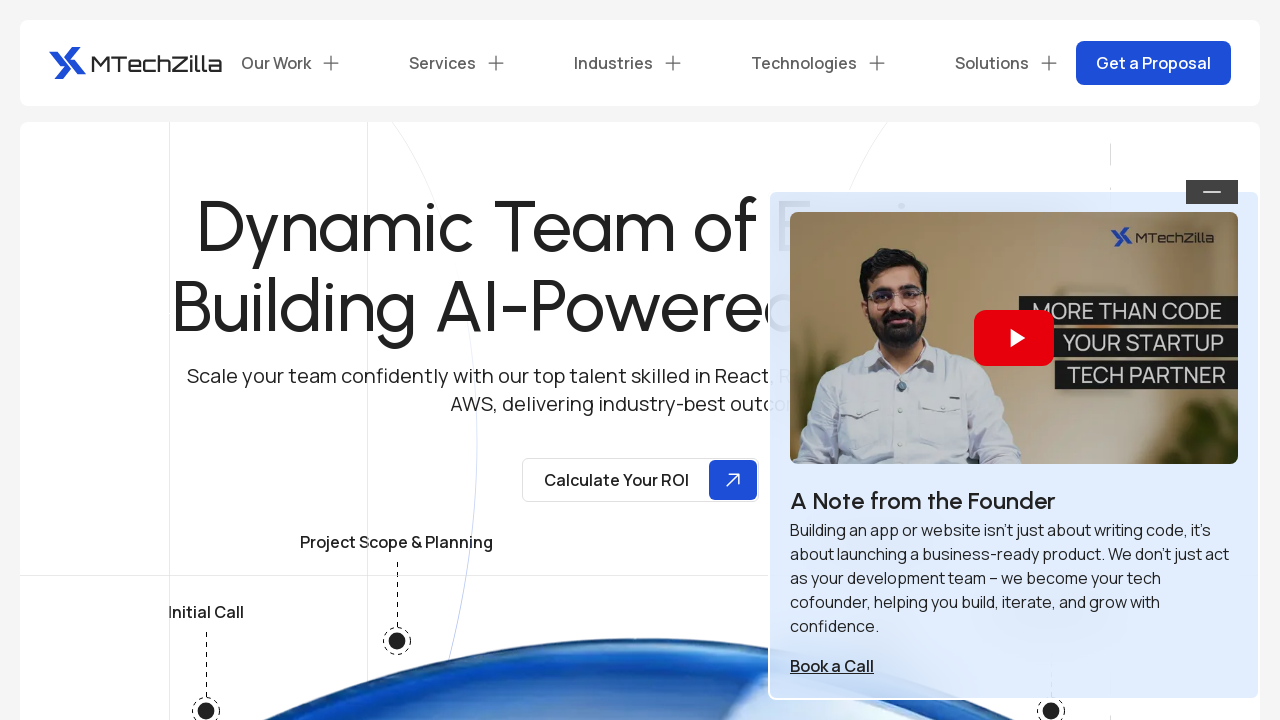

Retrieved href attribute from link
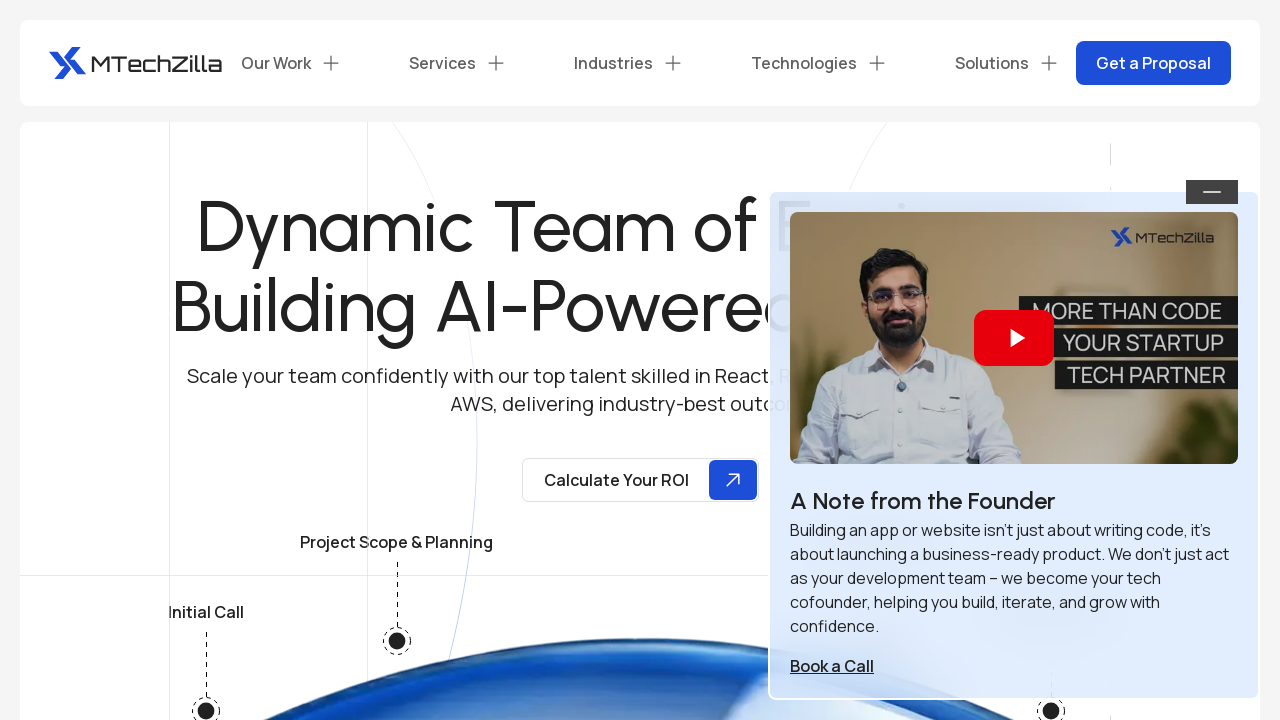

Retrieved href attribute from link
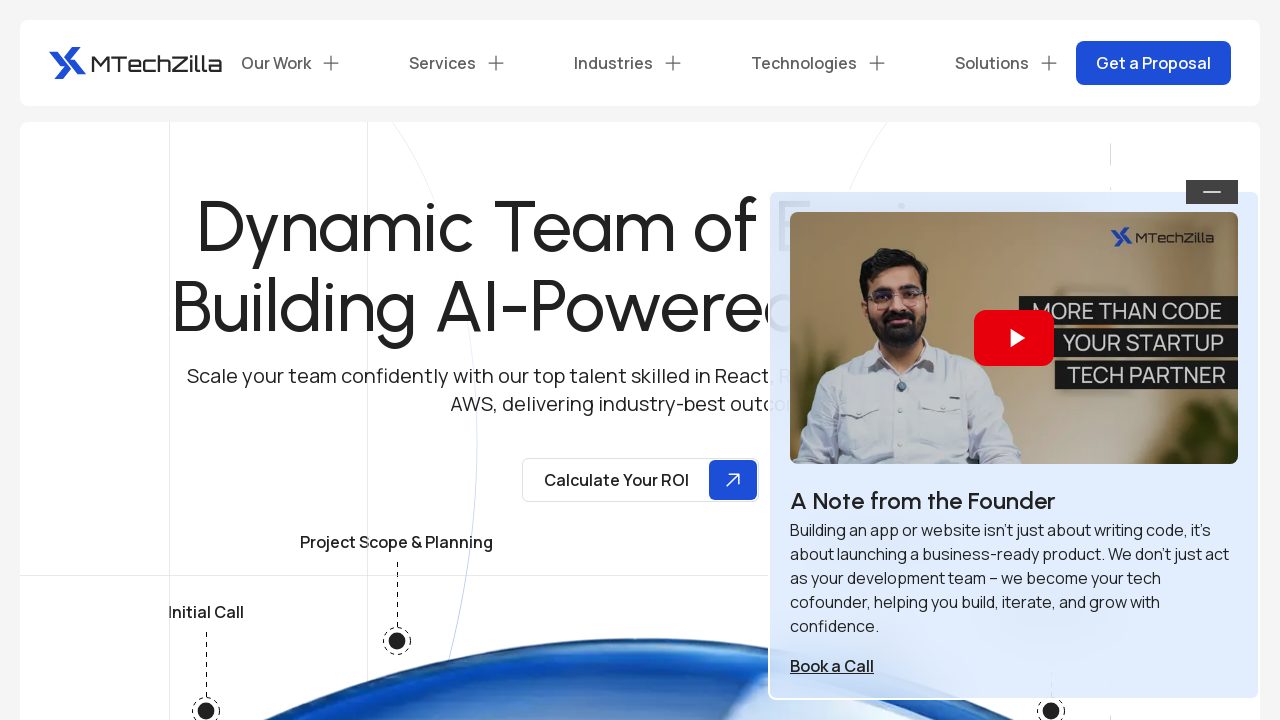

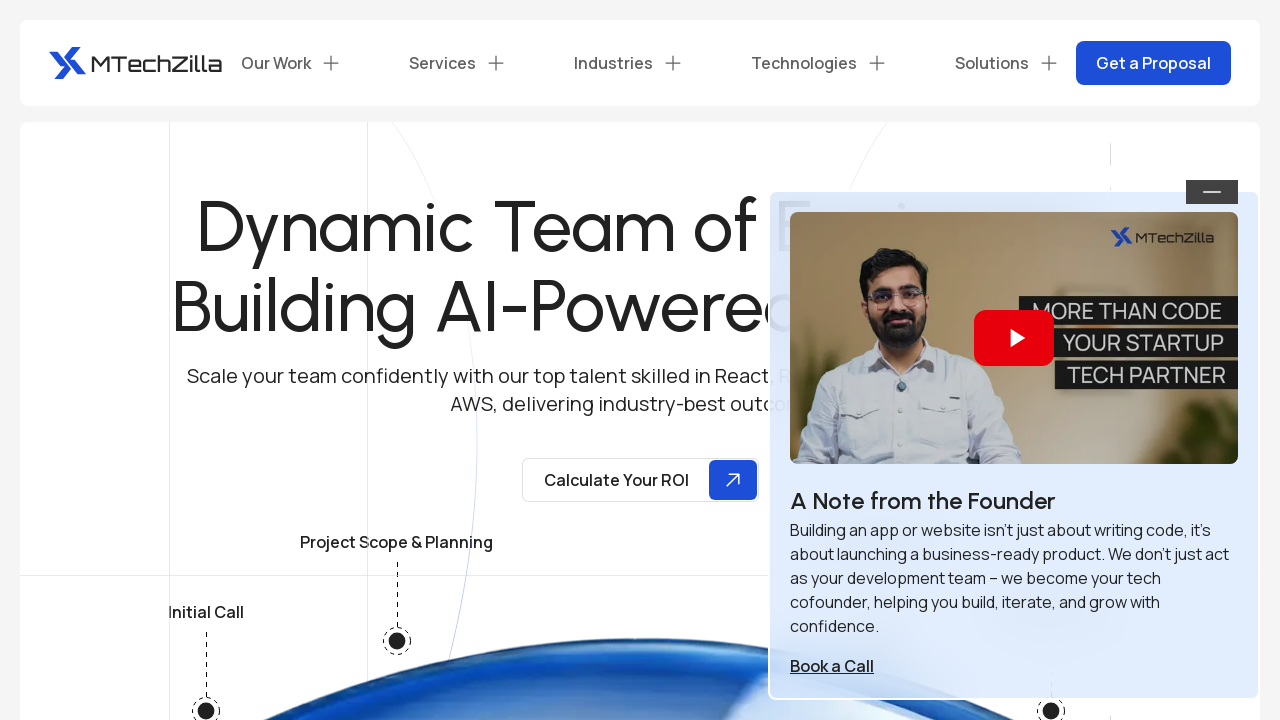